Tests infinite scroll page by scrolling down 11 times and then scrolling back up 11 times using JavaScript execution

Starting URL: https://practice.cydeo.com/infinite_scroll

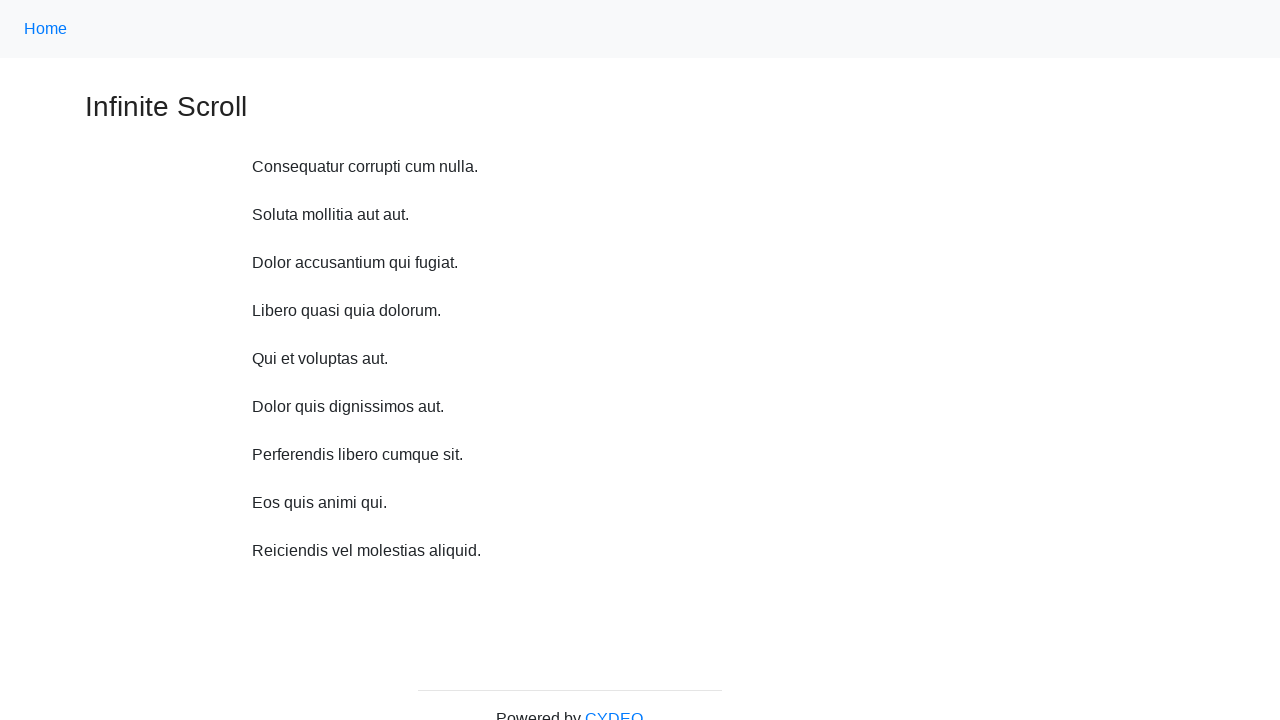

Scrolled down 750 pixels using JavaScript
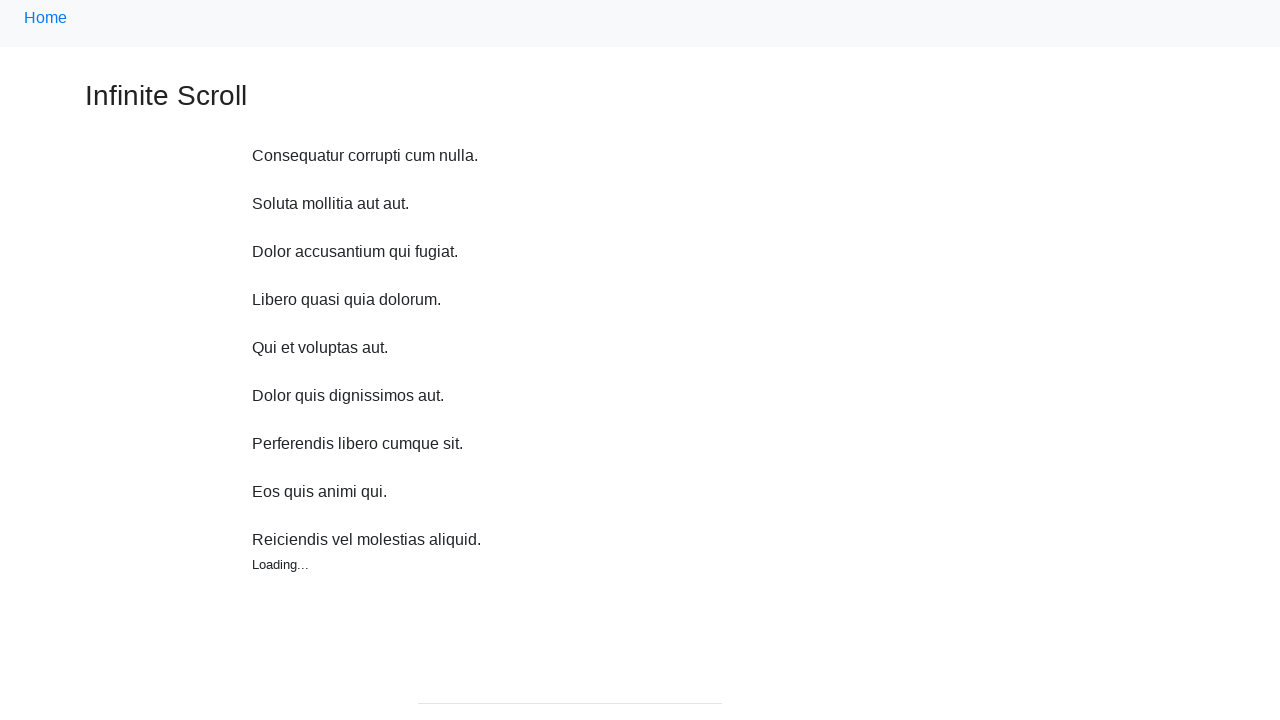

Waited 2 seconds for content to load after scrolling down
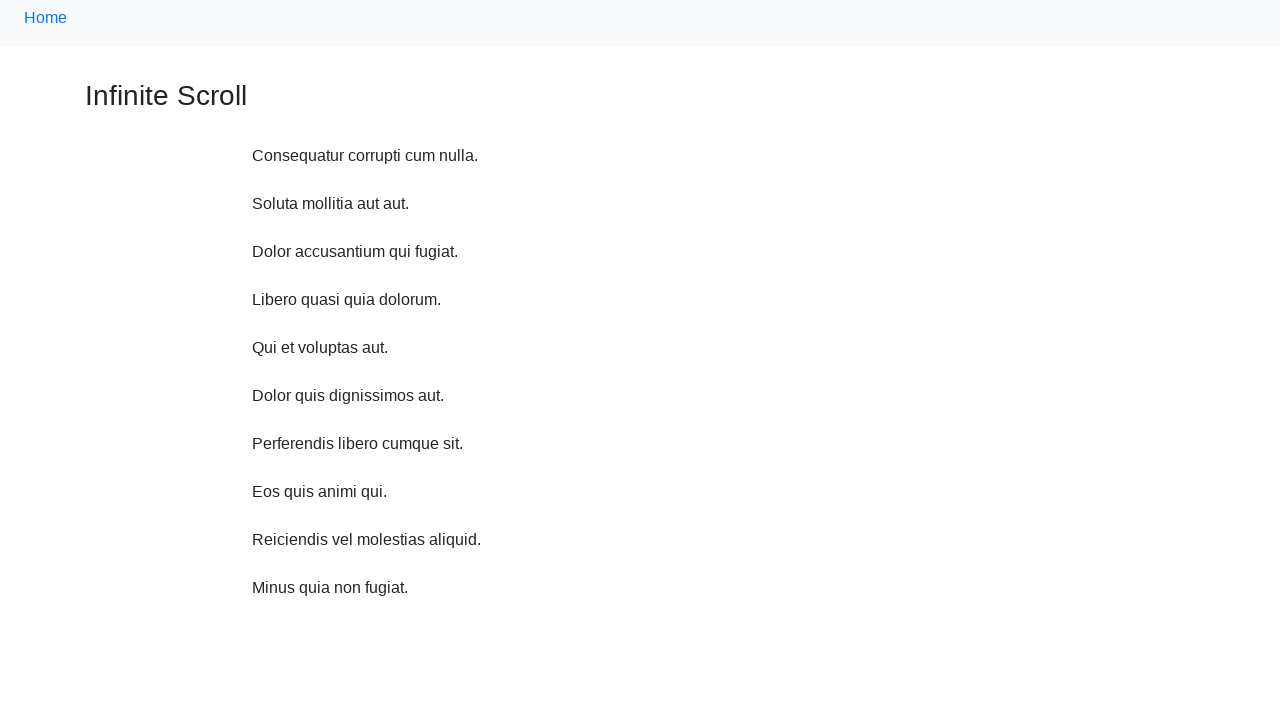

Scrolled down 750 pixels using JavaScript
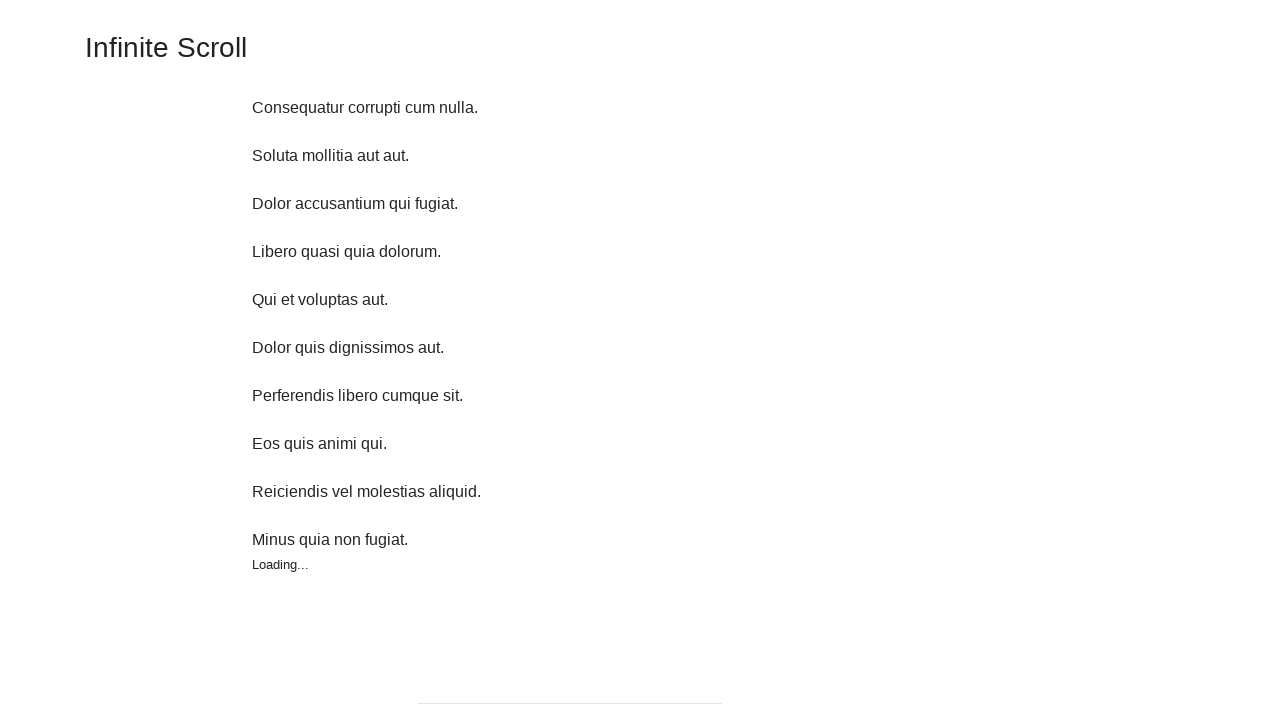

Waited 2 seconds for content to load after scrolling down
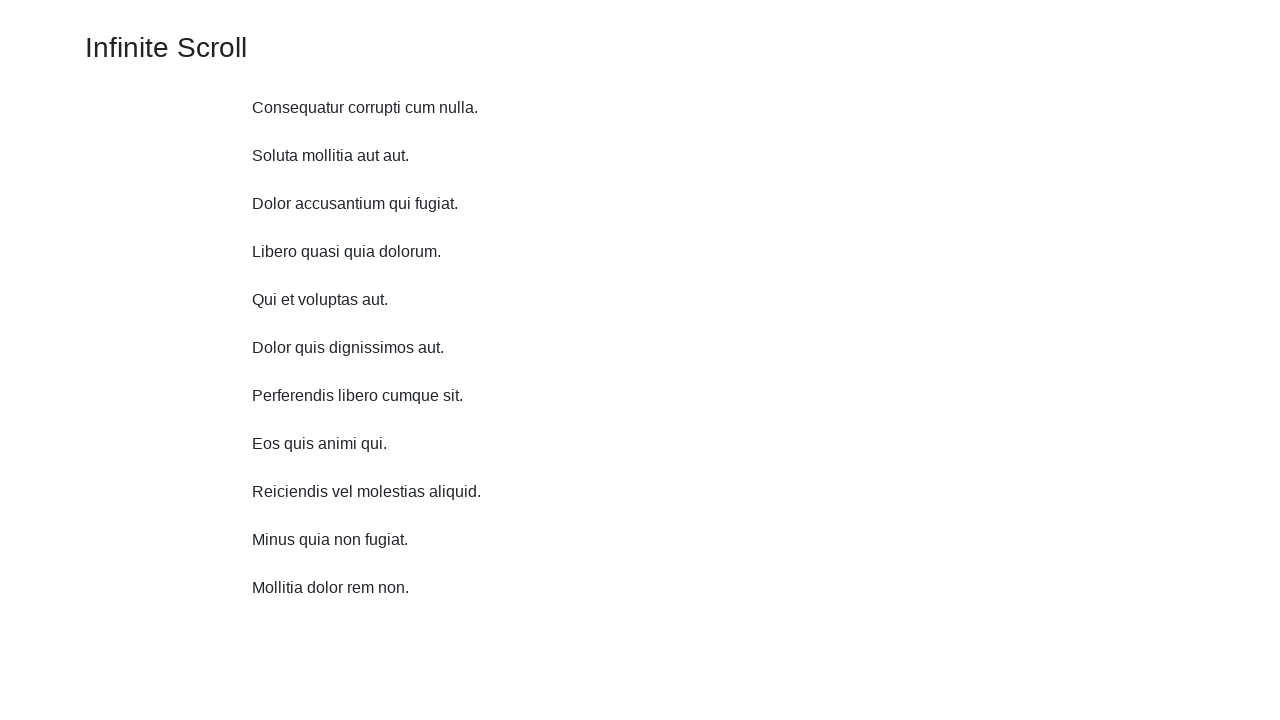

Scrolled down 750 pixels using JavaScript
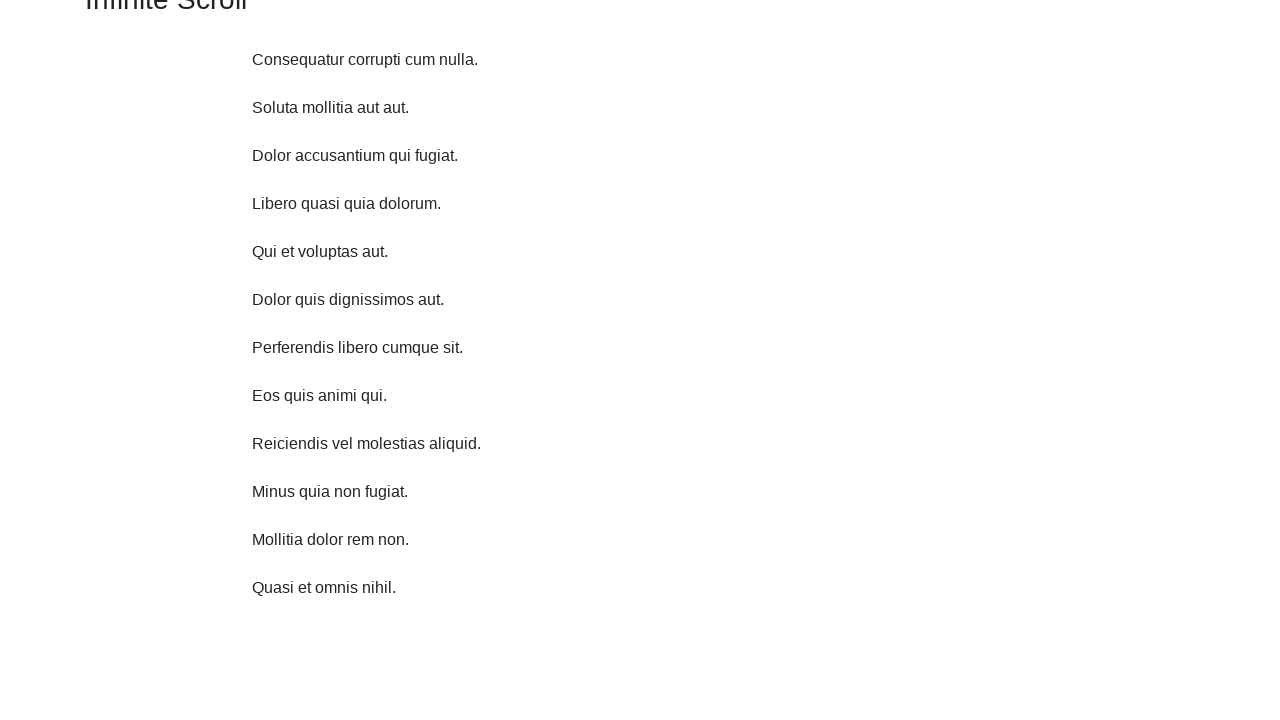

Waited 2 seconds for content to load after scrolling down
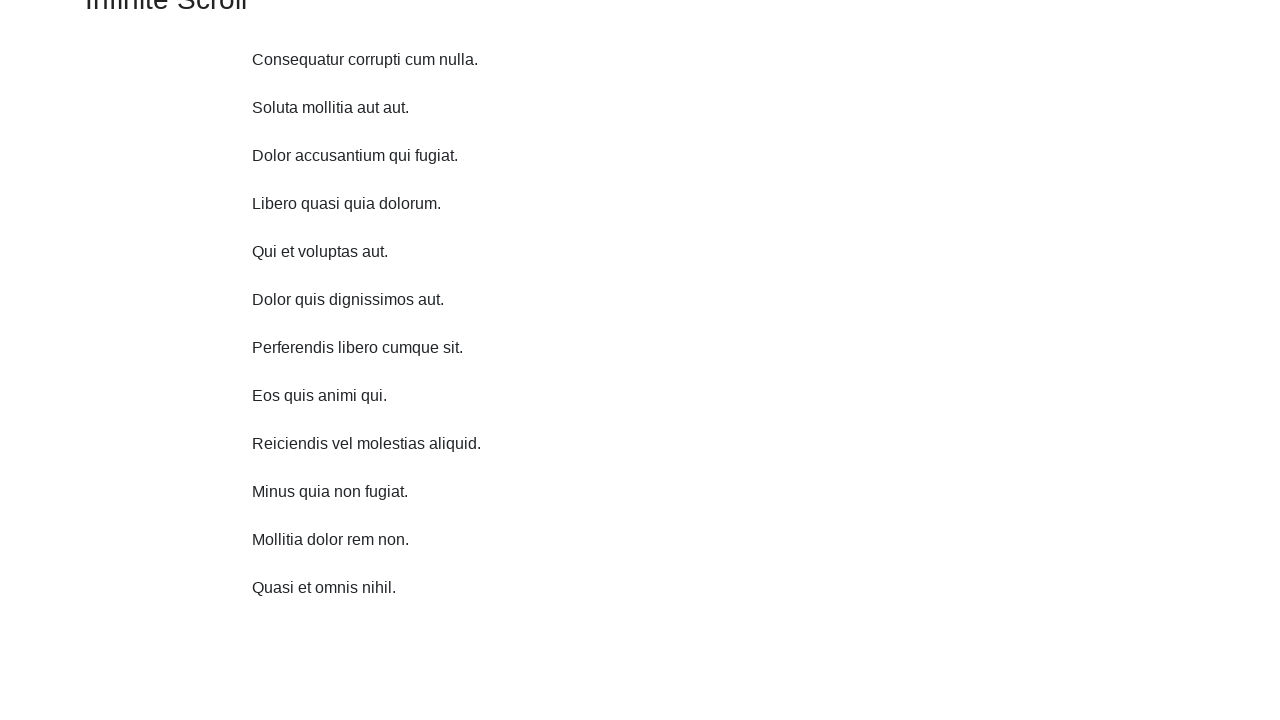

Scrolled down 750 pixels using JavaScript
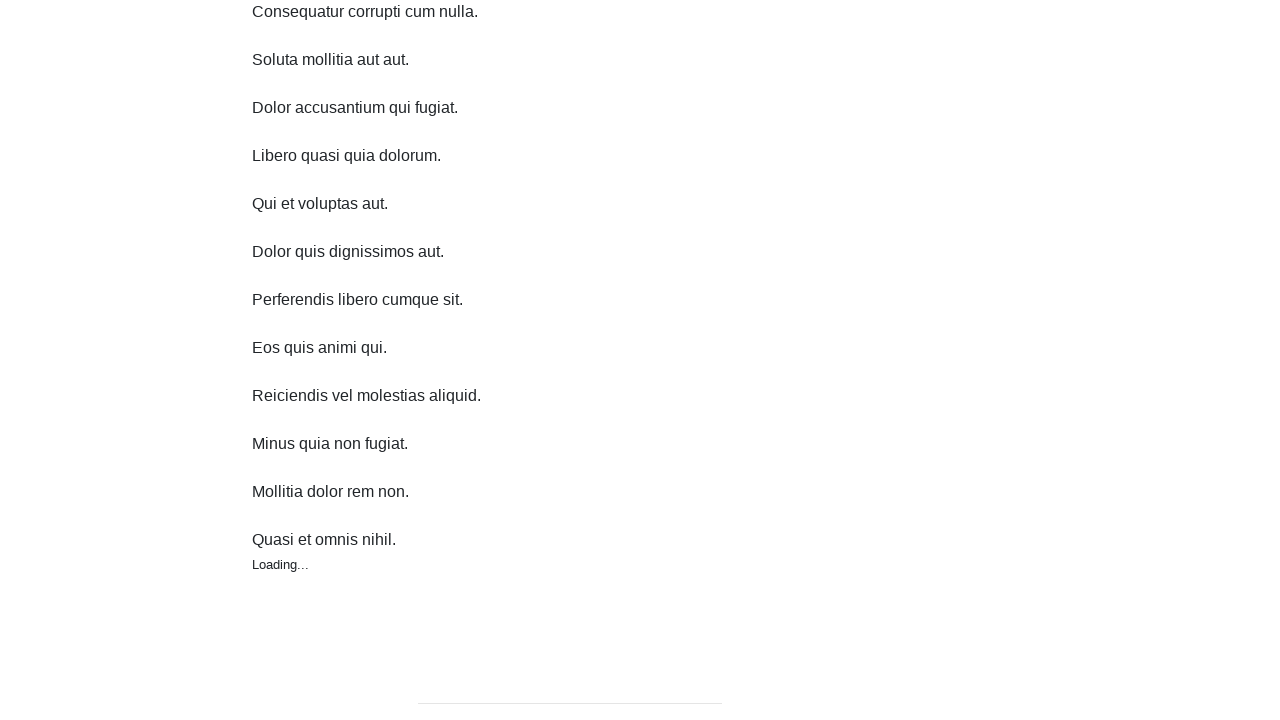

Waited 2 seconds for content to load after scrolling down
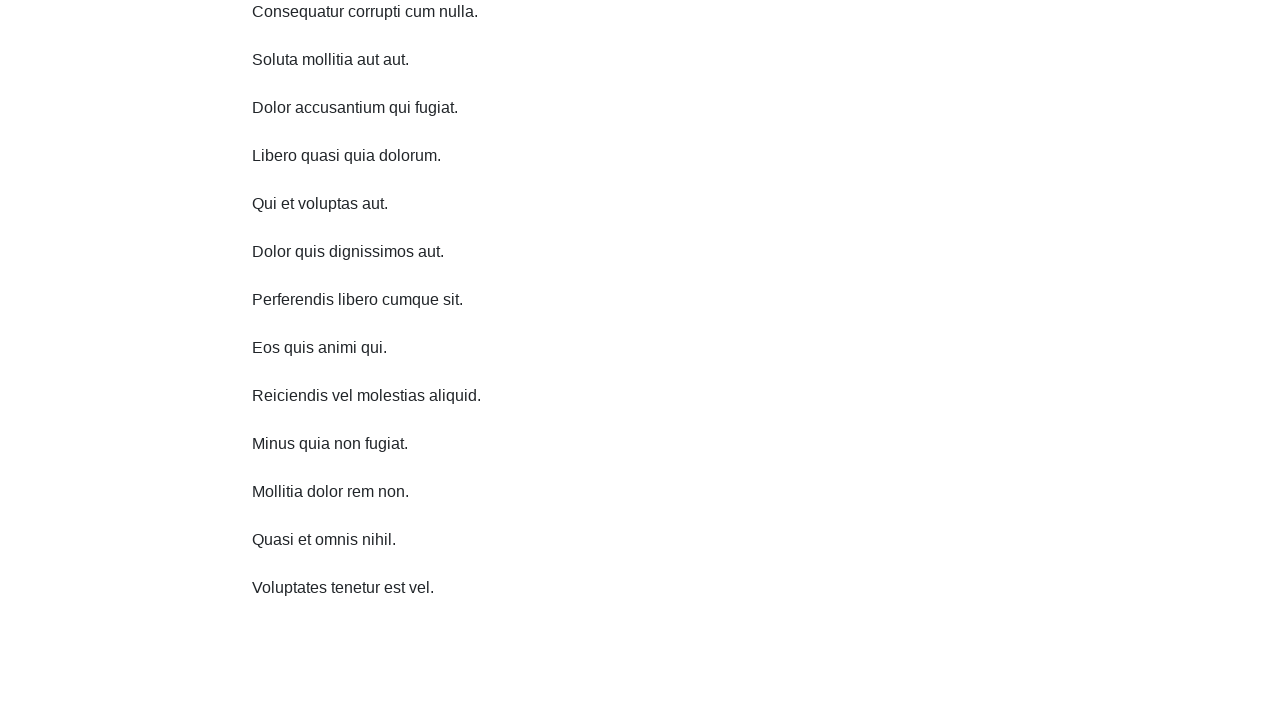

Scrolled down 750 pixels using JavaScript
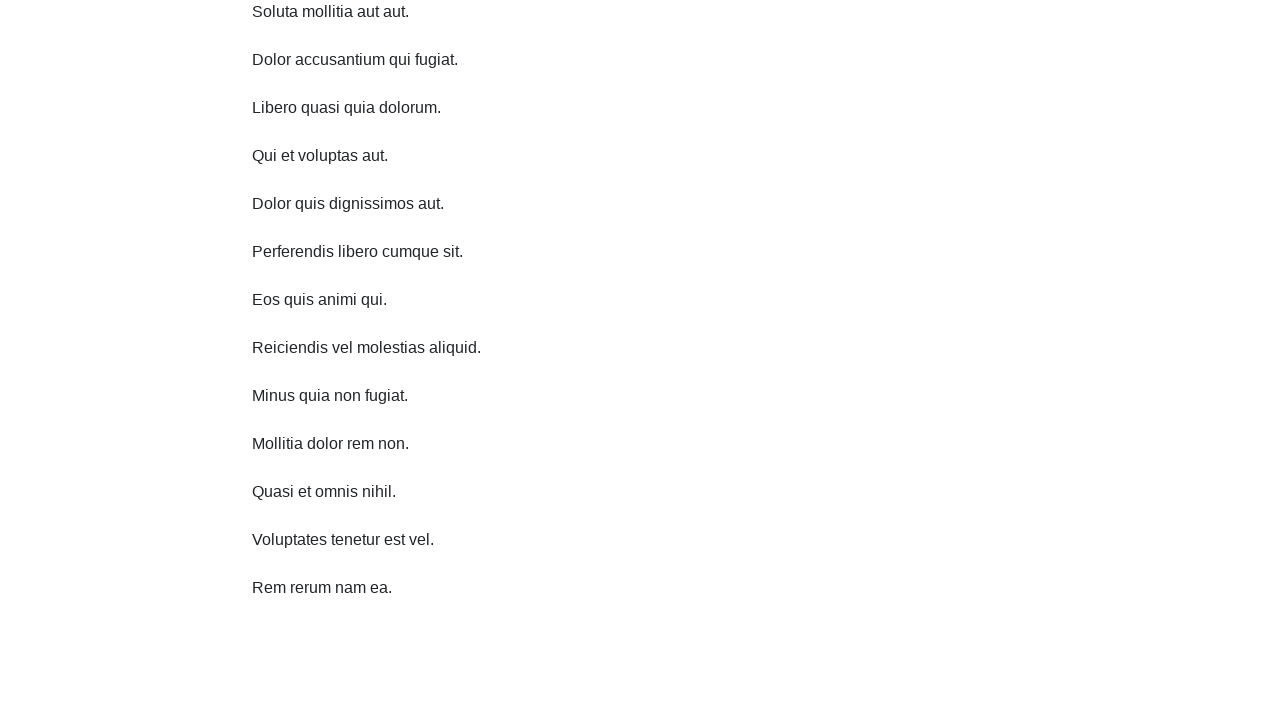

Waited 2 seconds for content to load after scrolling down
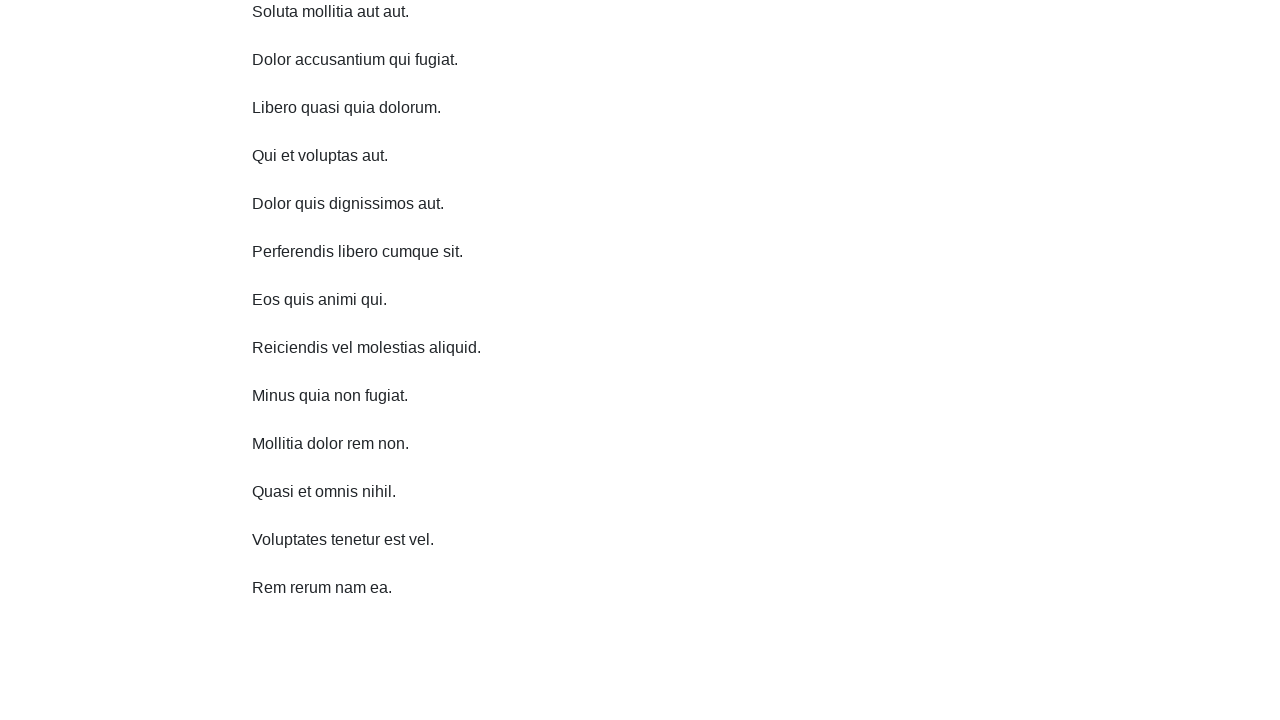

Scrolled down 750 pixels using JavaScript
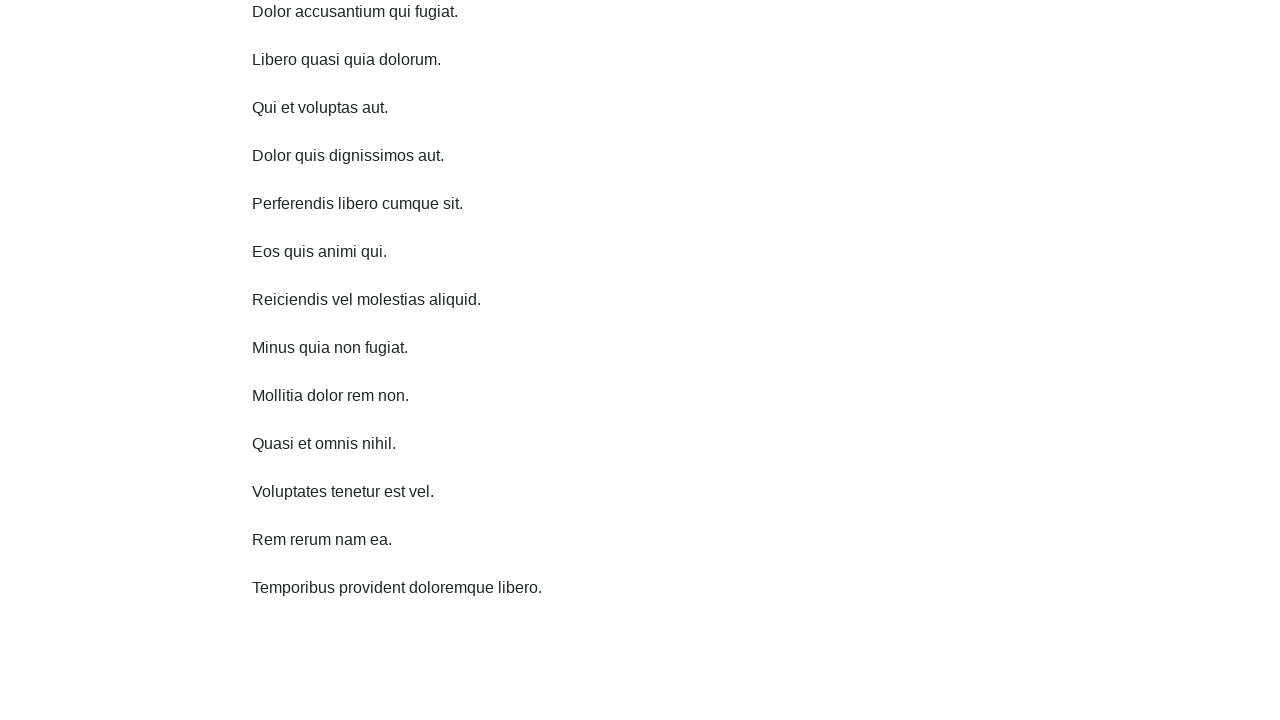

Waited 2 seconds for content to load after scrolling down
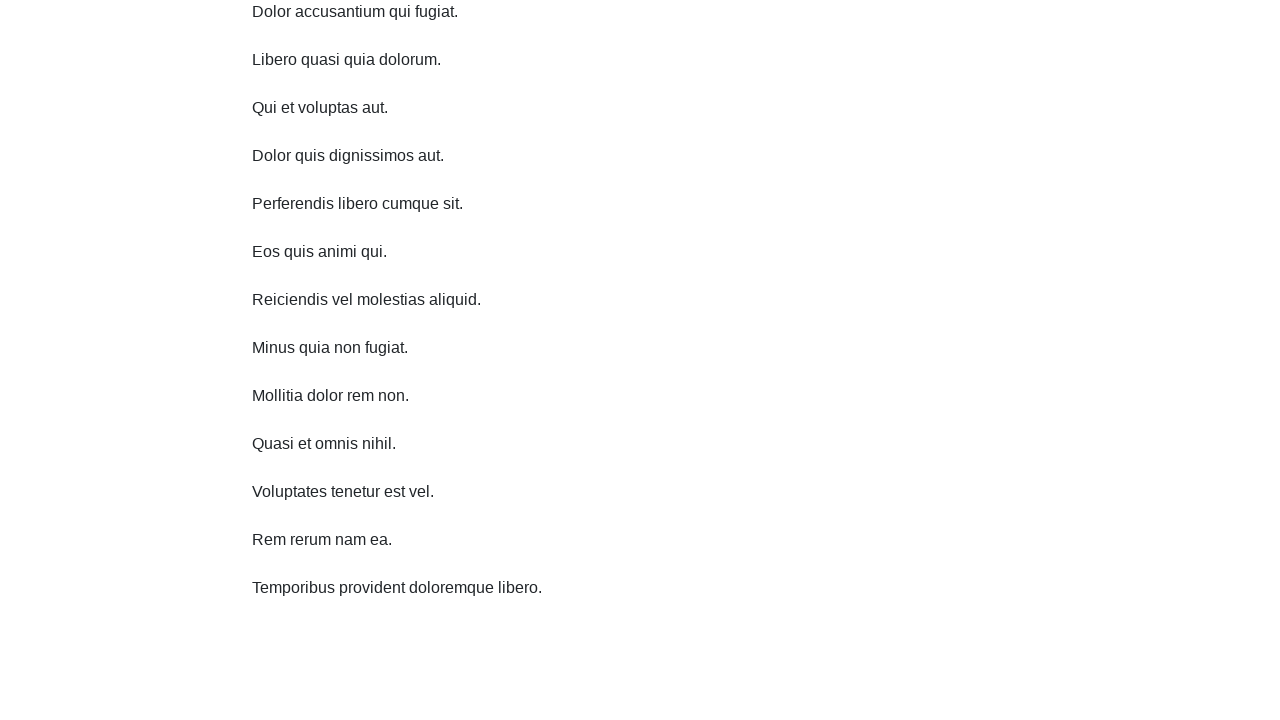

Scrolled down 750 pixels using JavaScript
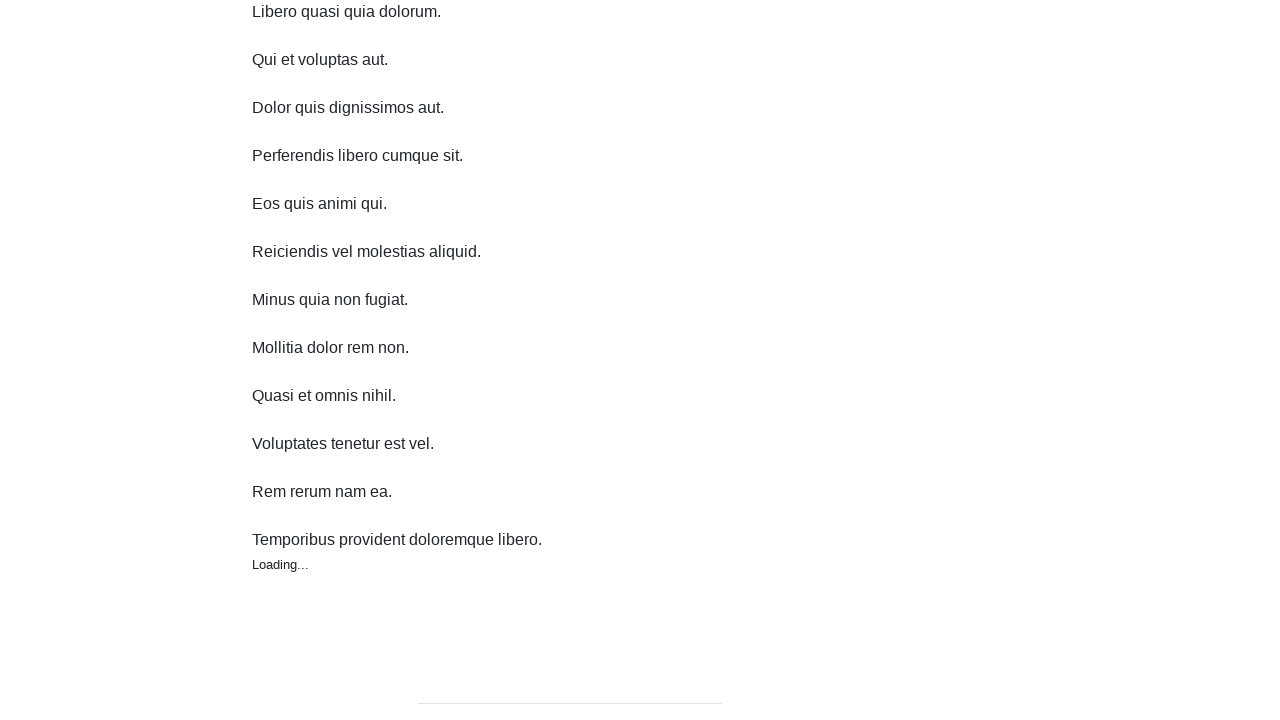

Waited 2 seconds for content to load after scrolling down
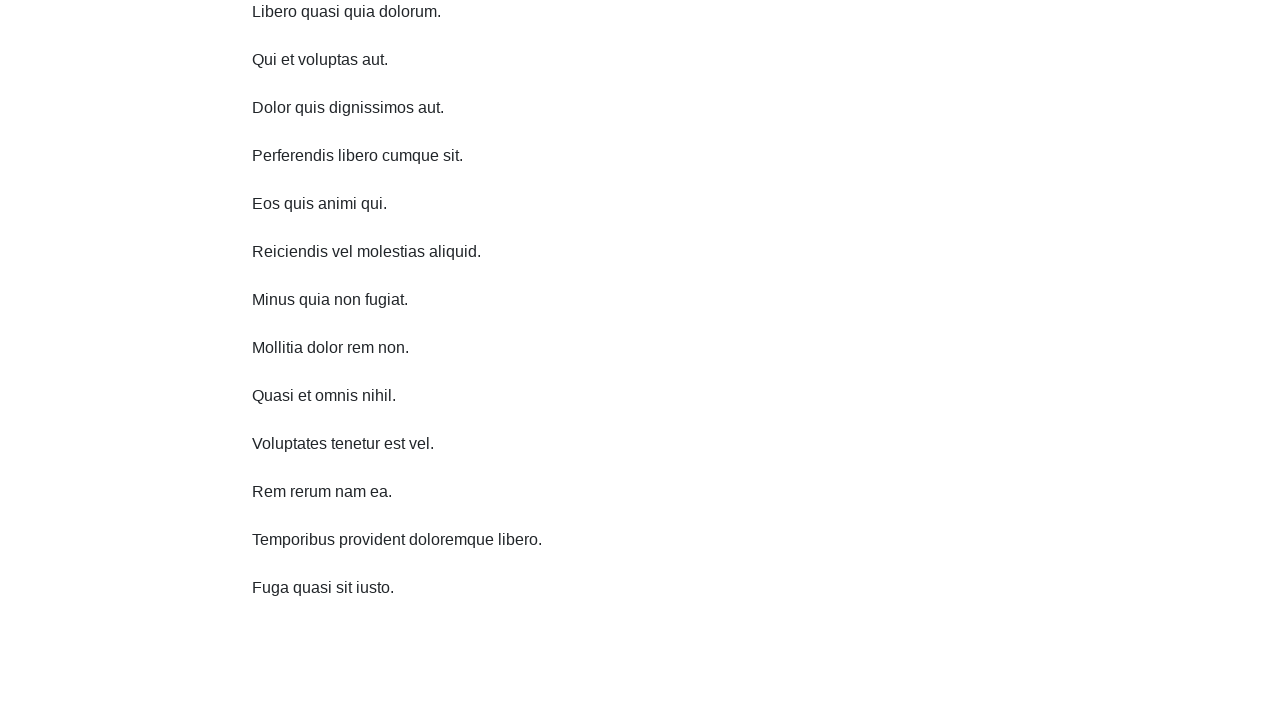

Scrolled down 750 pixels using JavaScript
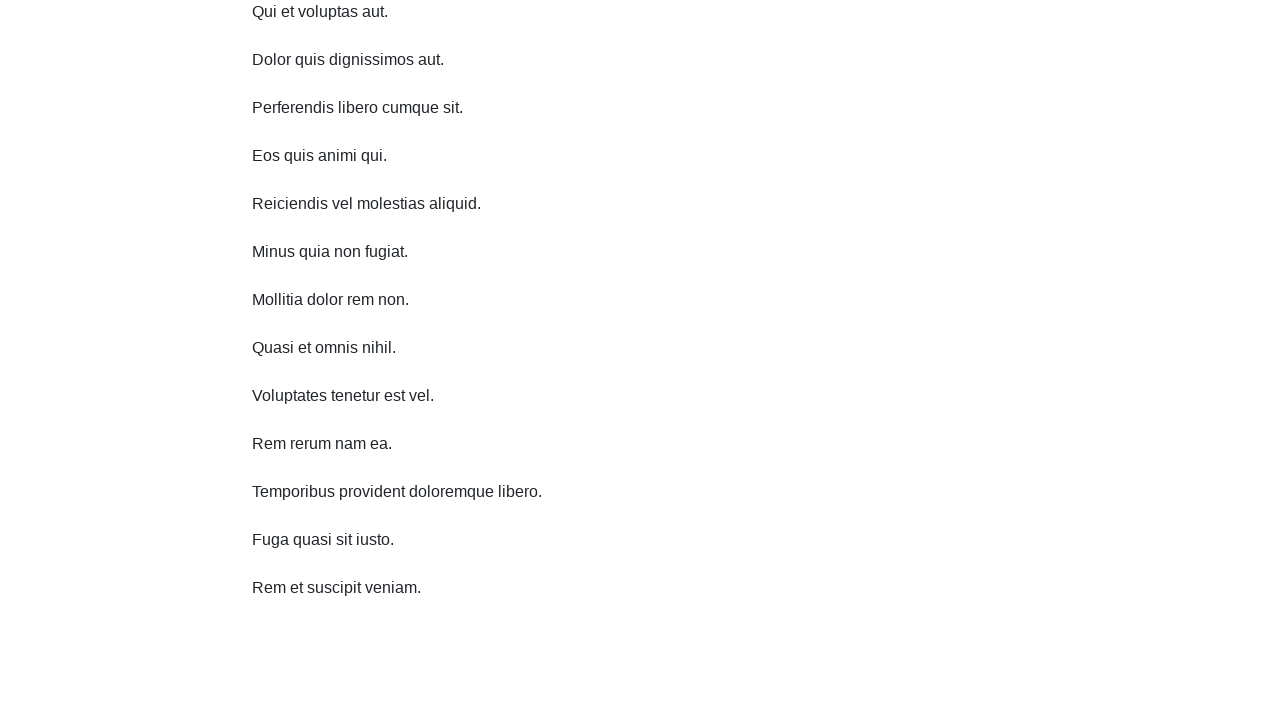

Waited 2 seconds for content to load after scrolling down
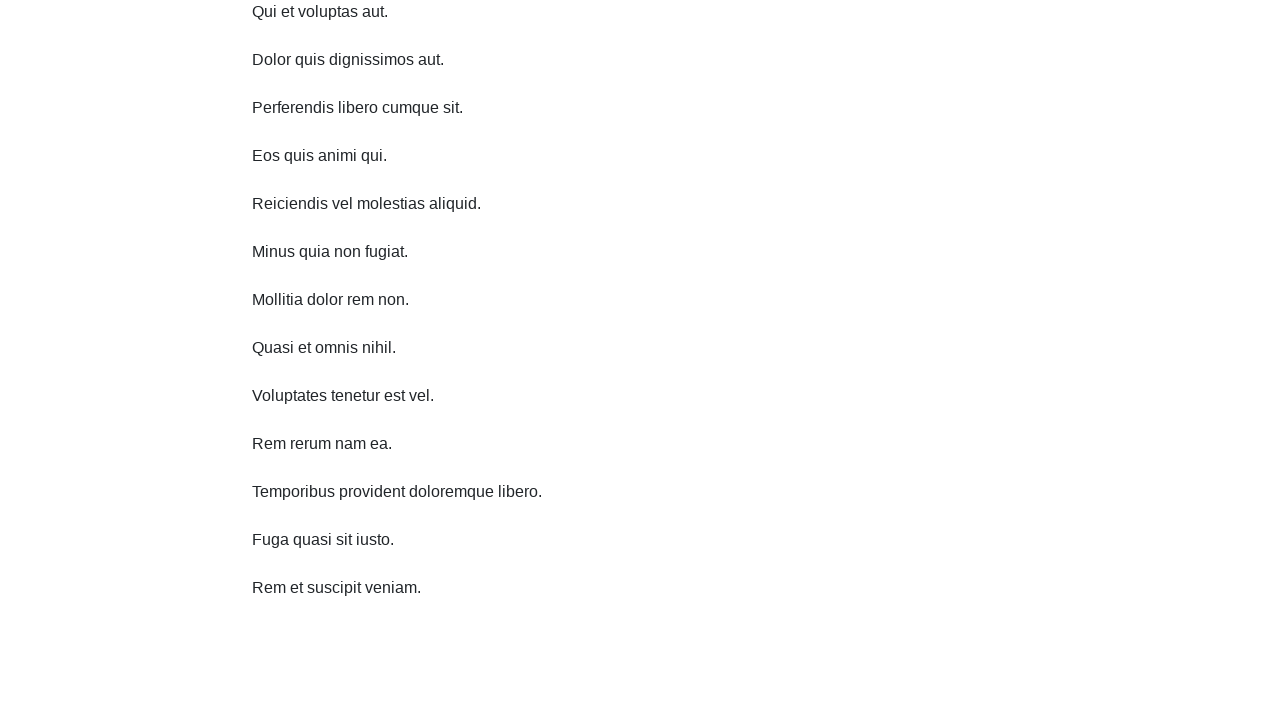

Scrolled down 750 pixels using JavaScript
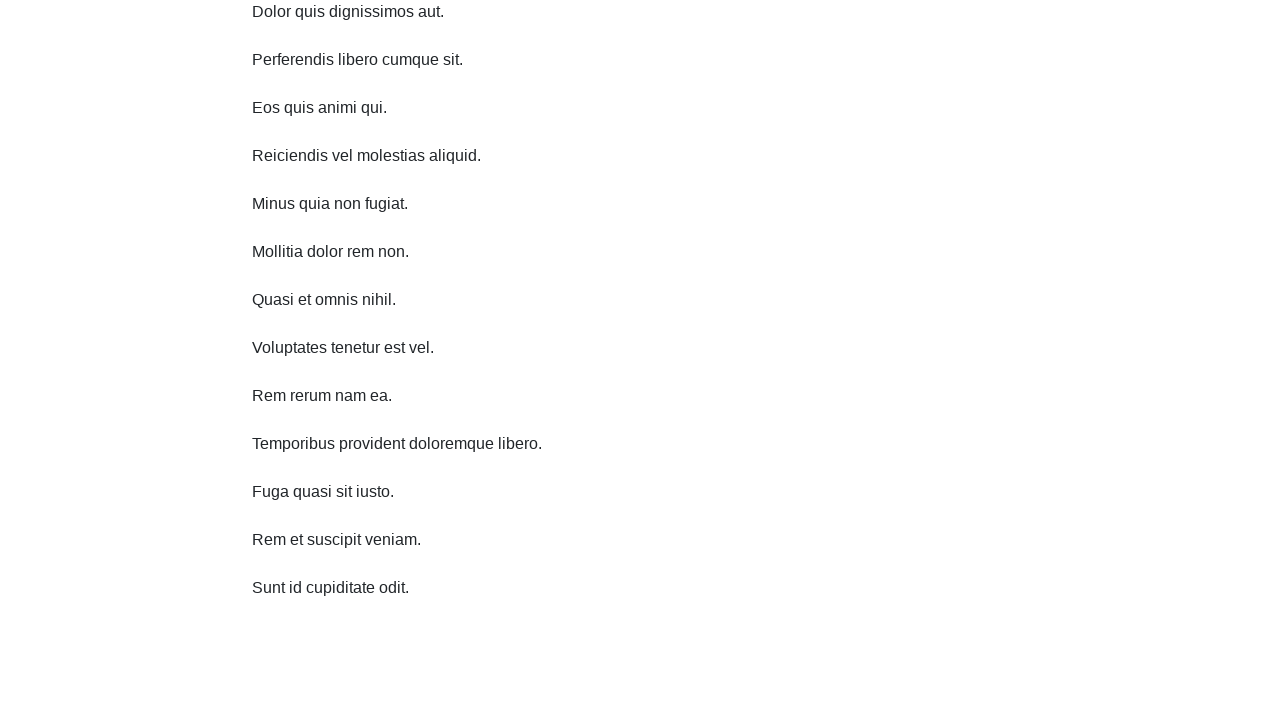

Waited 2 seconds for content to load after scrolling down
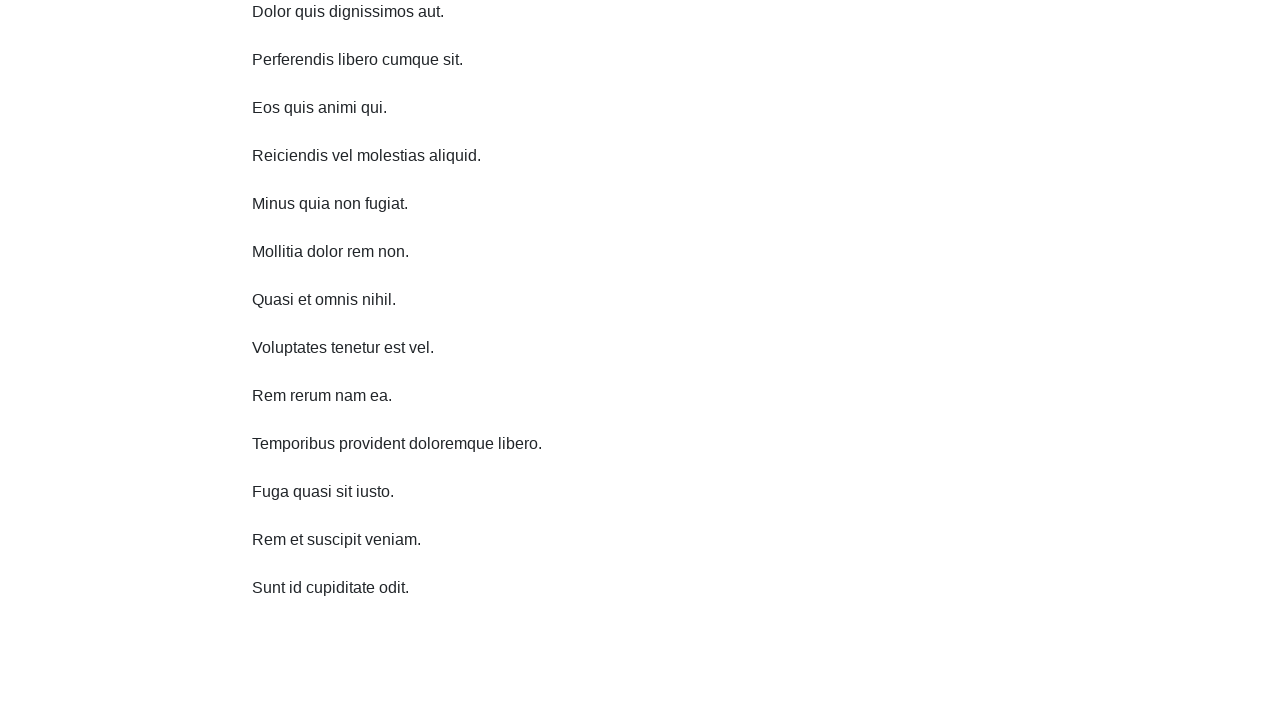

Scrolled down 750 pixels using JavaScript
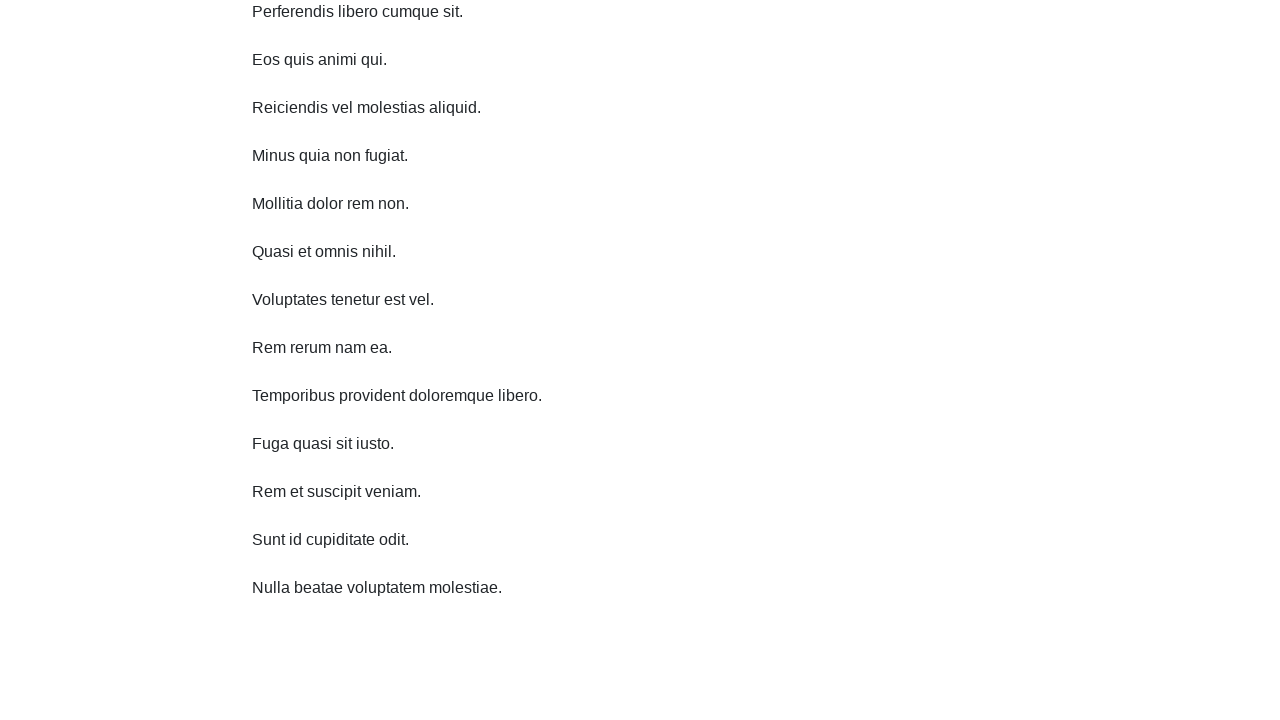

Waited 2 seconds for content to load after scrolling down
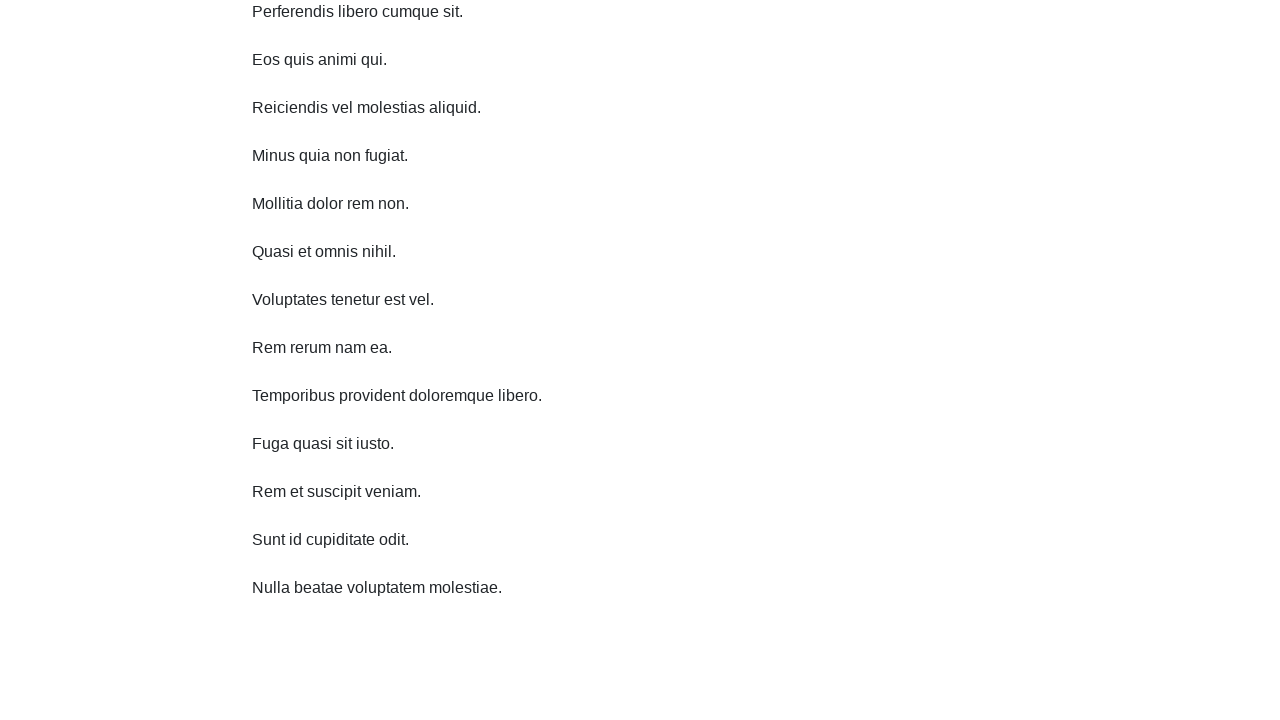

Scrolled down 750 pixels using JavaScript
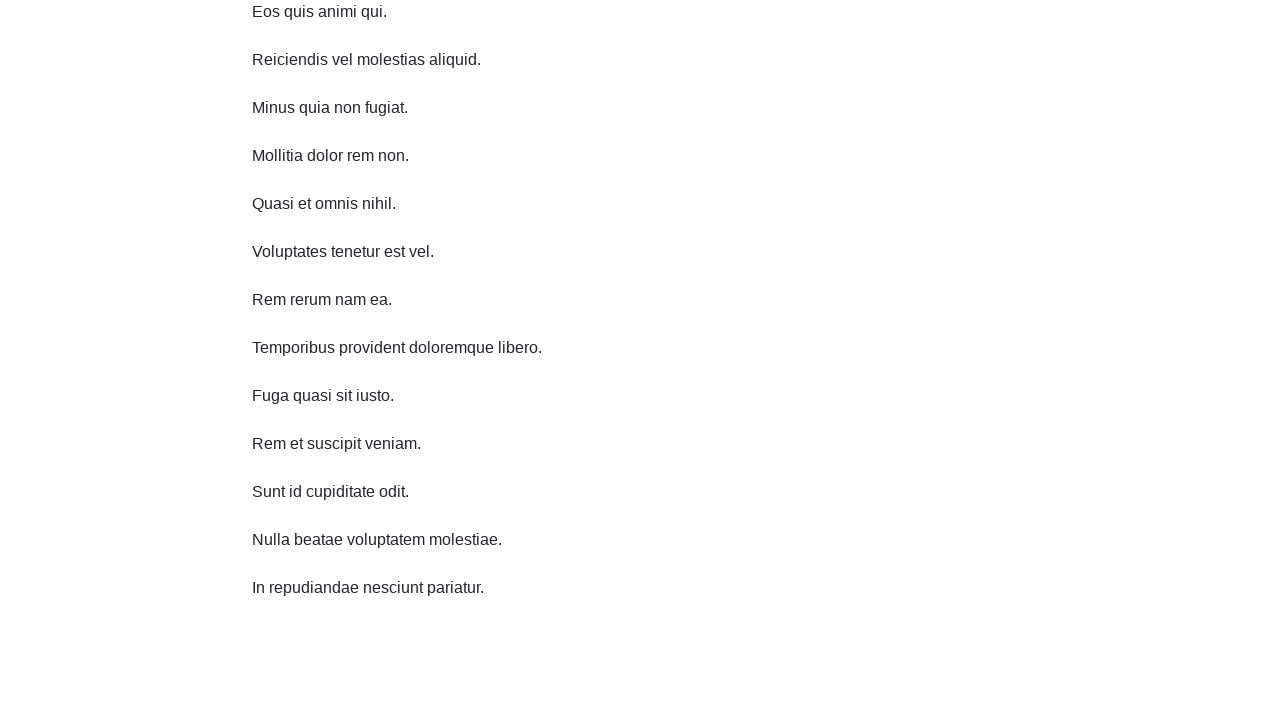

Waited 2 seconds for content to load after scrolling down
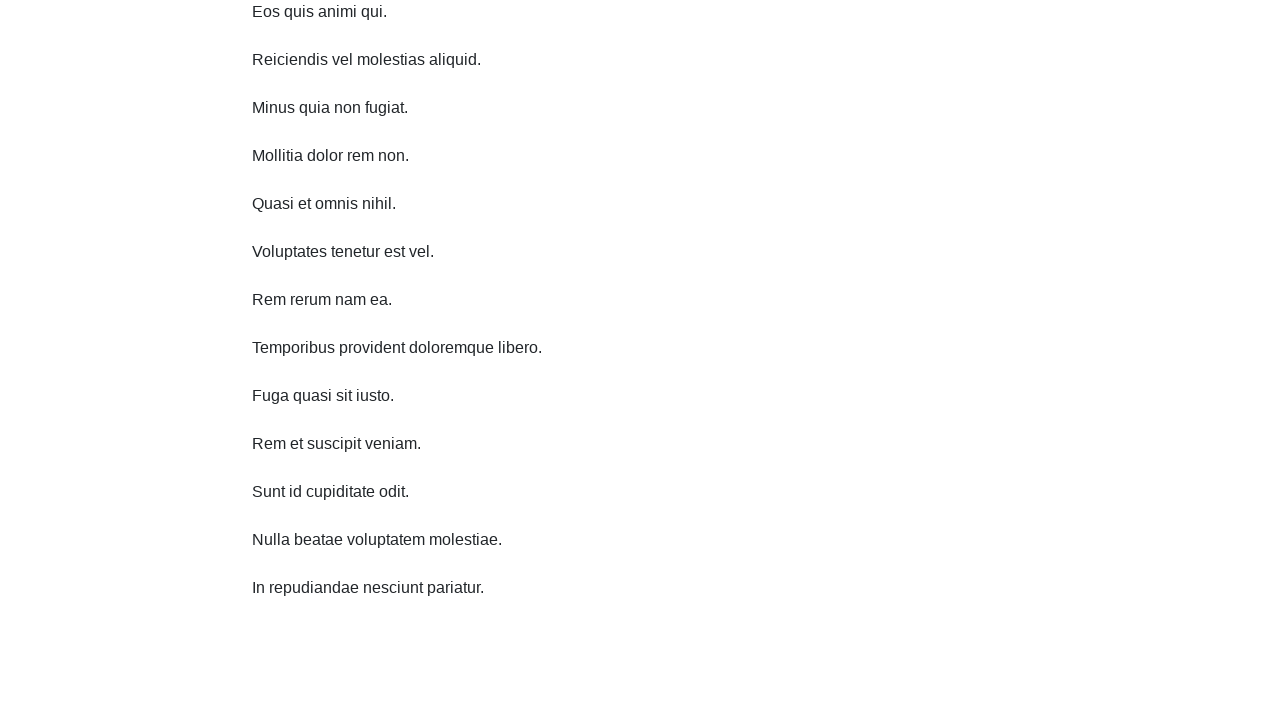

Scrolled up 750 pixels using JavaScript
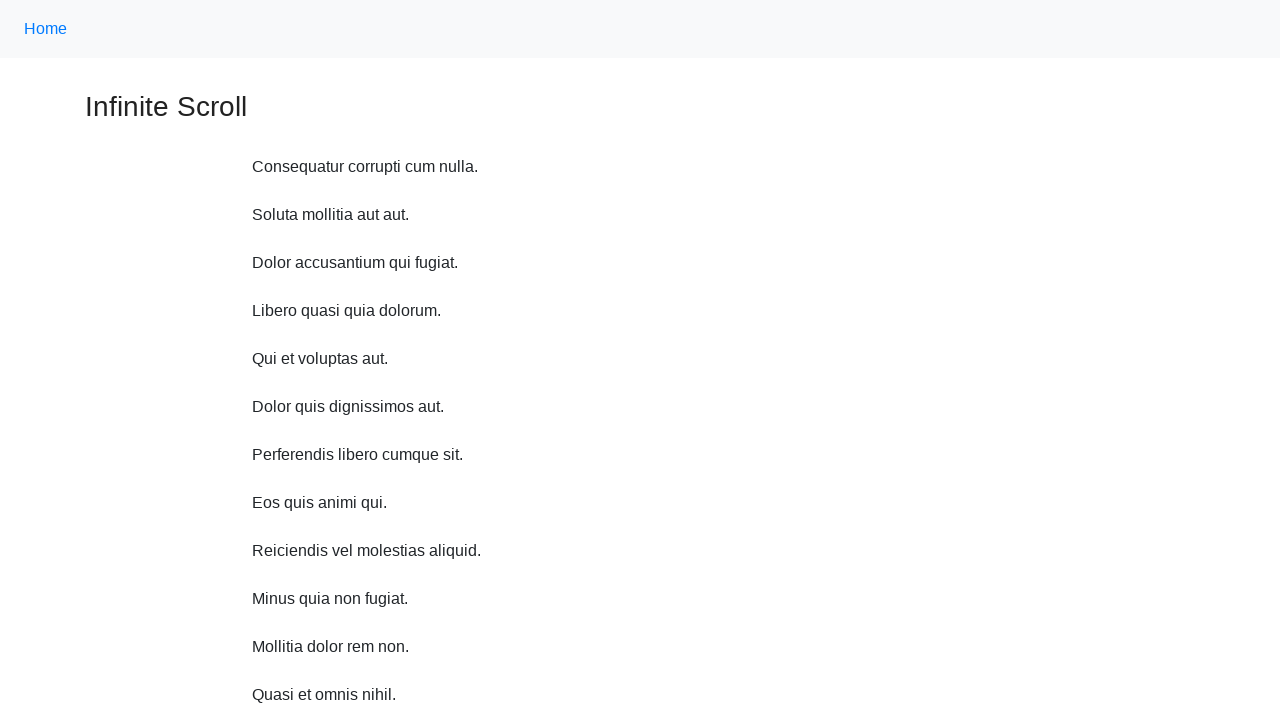

Waited 2 seconds for content to load after scrolling up
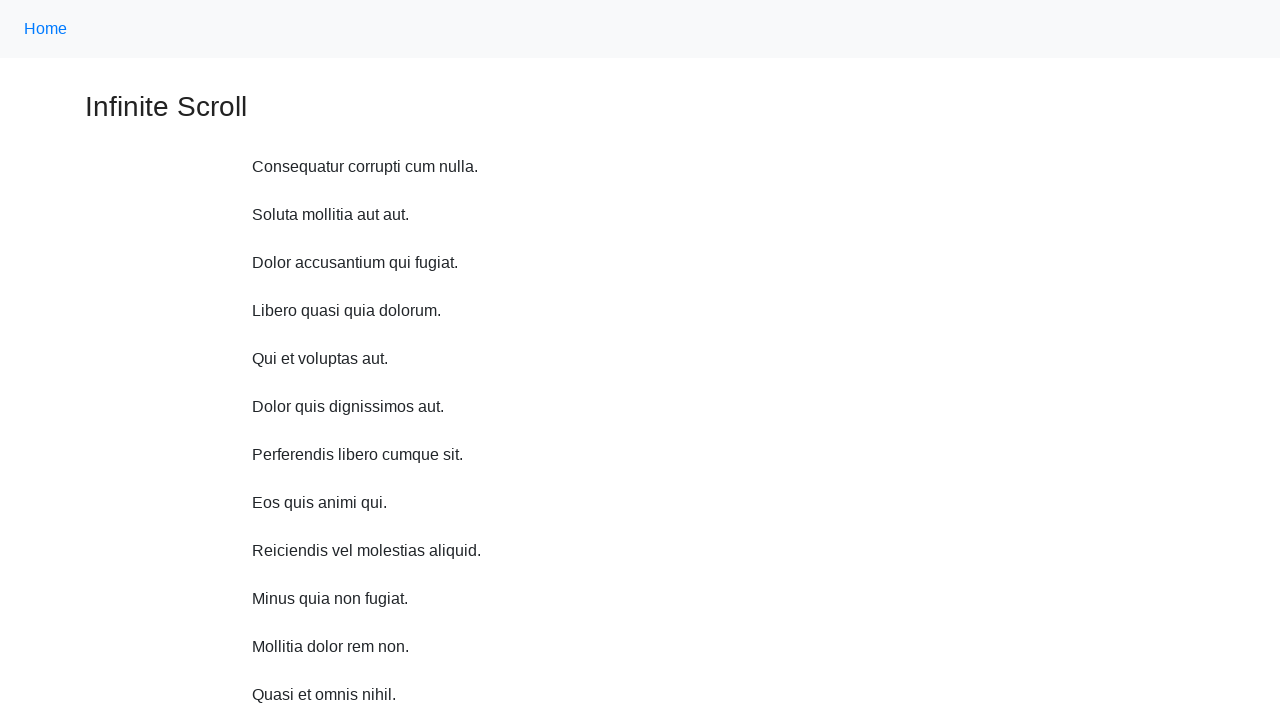

Scrolled up 750 pixels using JavaScript
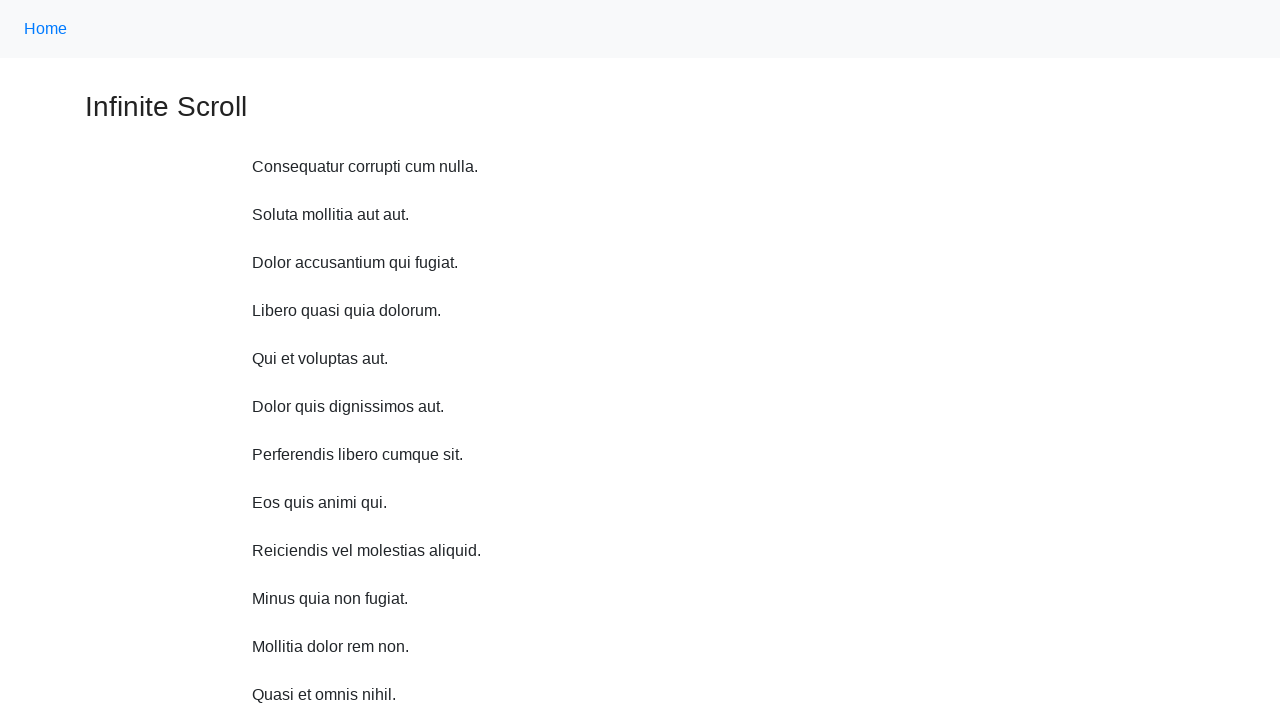

Waited 2 seconds for content to load after scrolling up
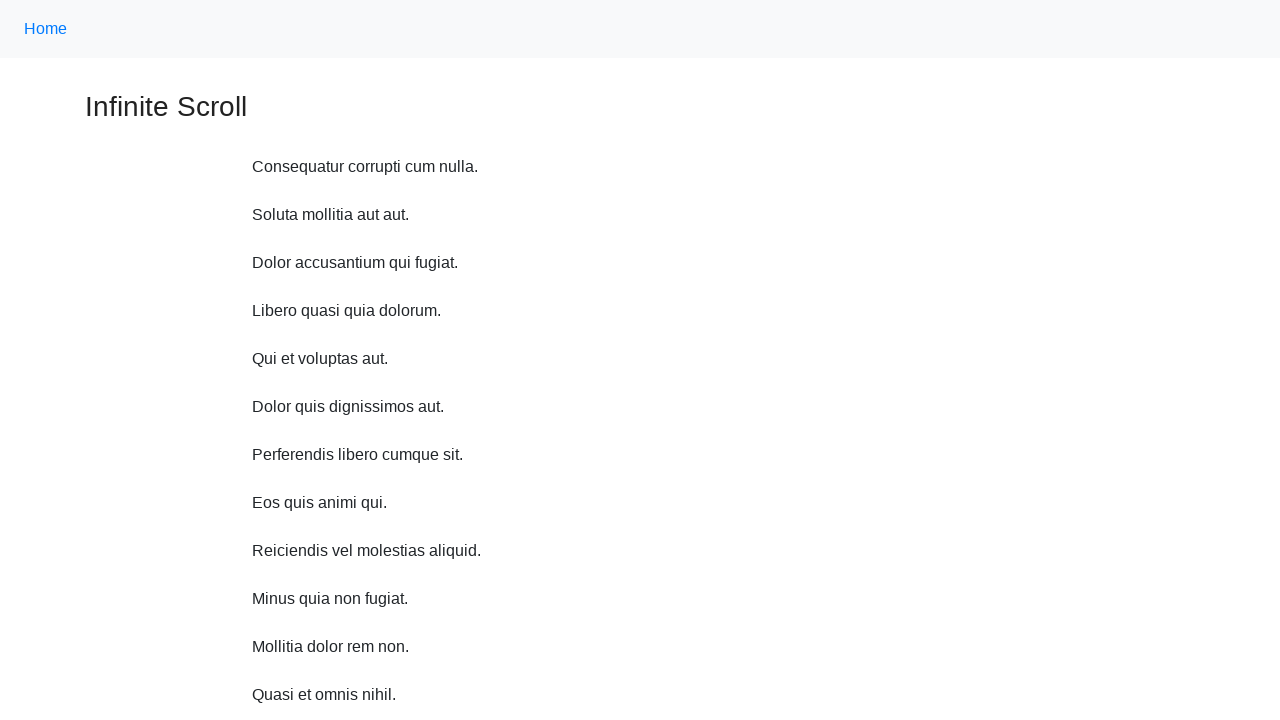

Scrolled up 750 pixels using JavaScript
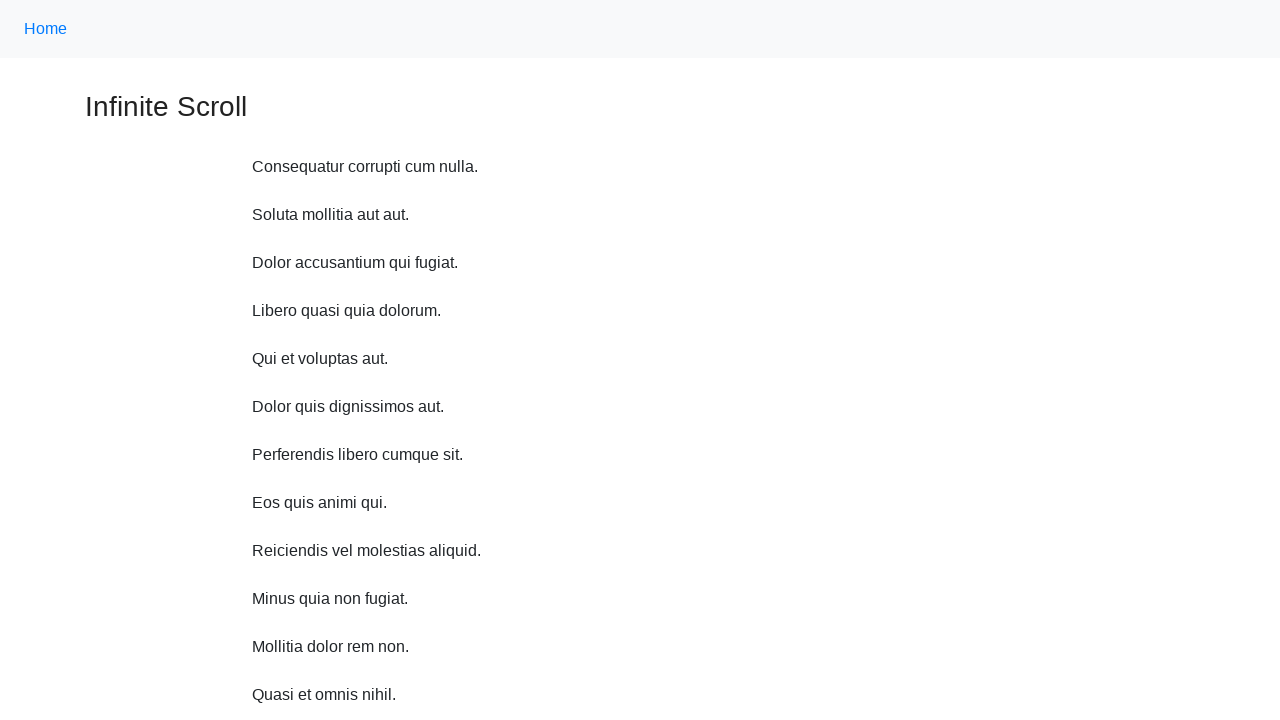

Waited 2 seconds for content to load after scrolling up
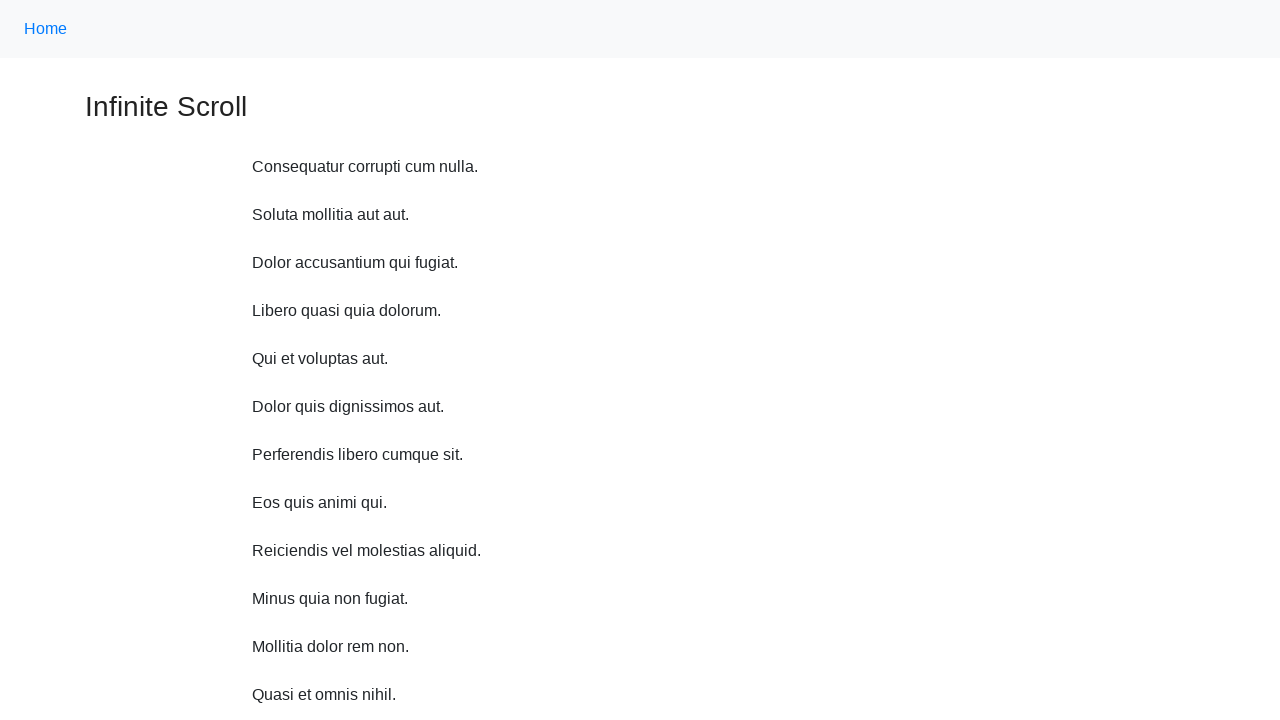

Scrolled up 750 pixels using JavaScript
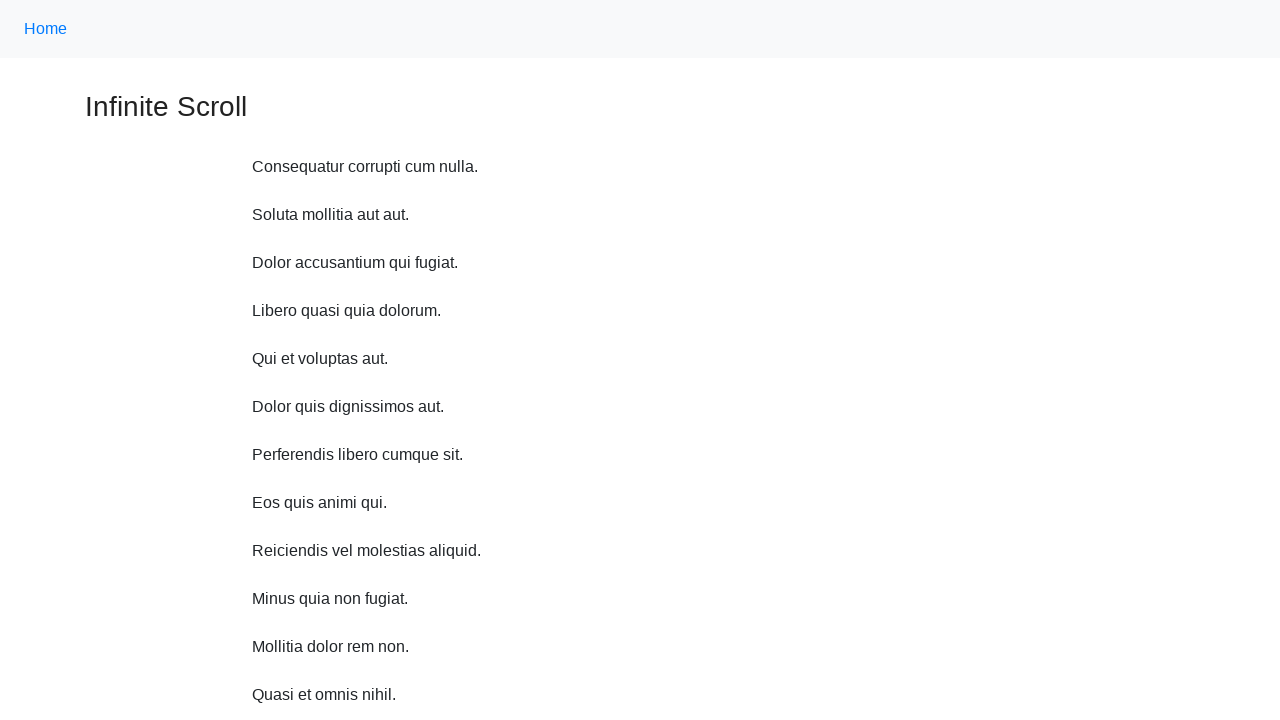

Waited 2 seconds for content to load after scrolling up
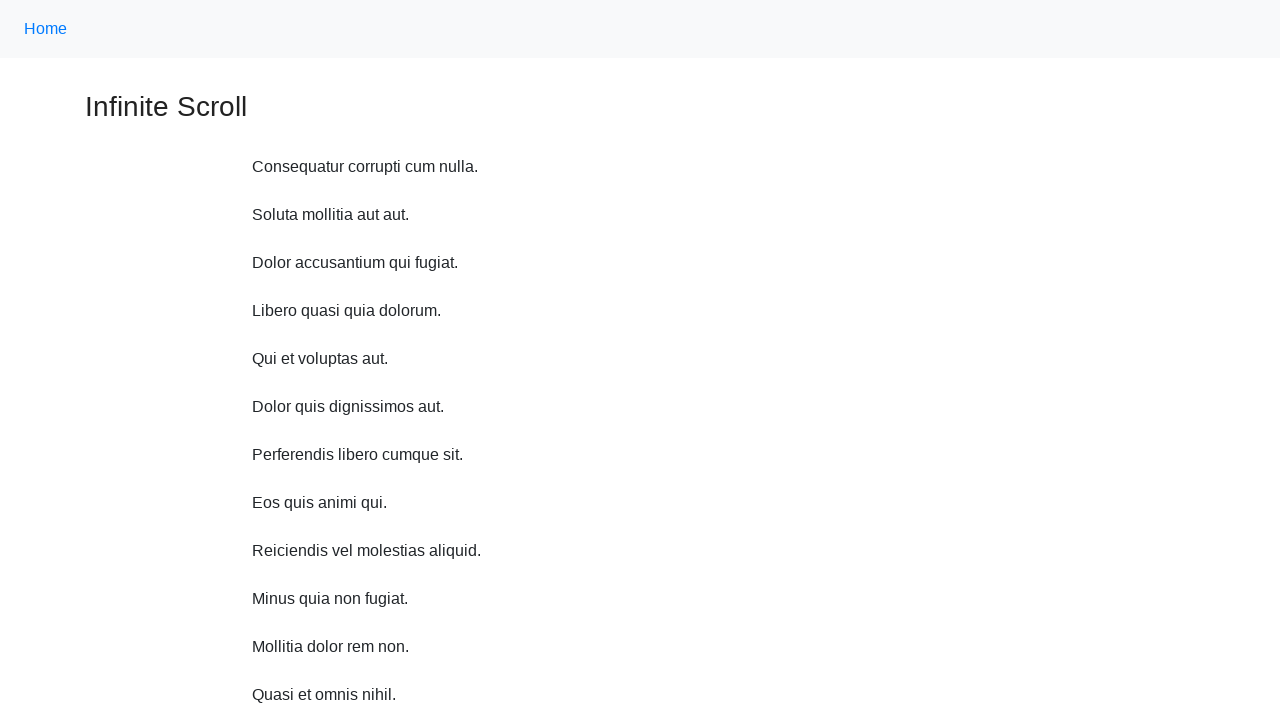

Scrolled up 750 pixels using JavaScript
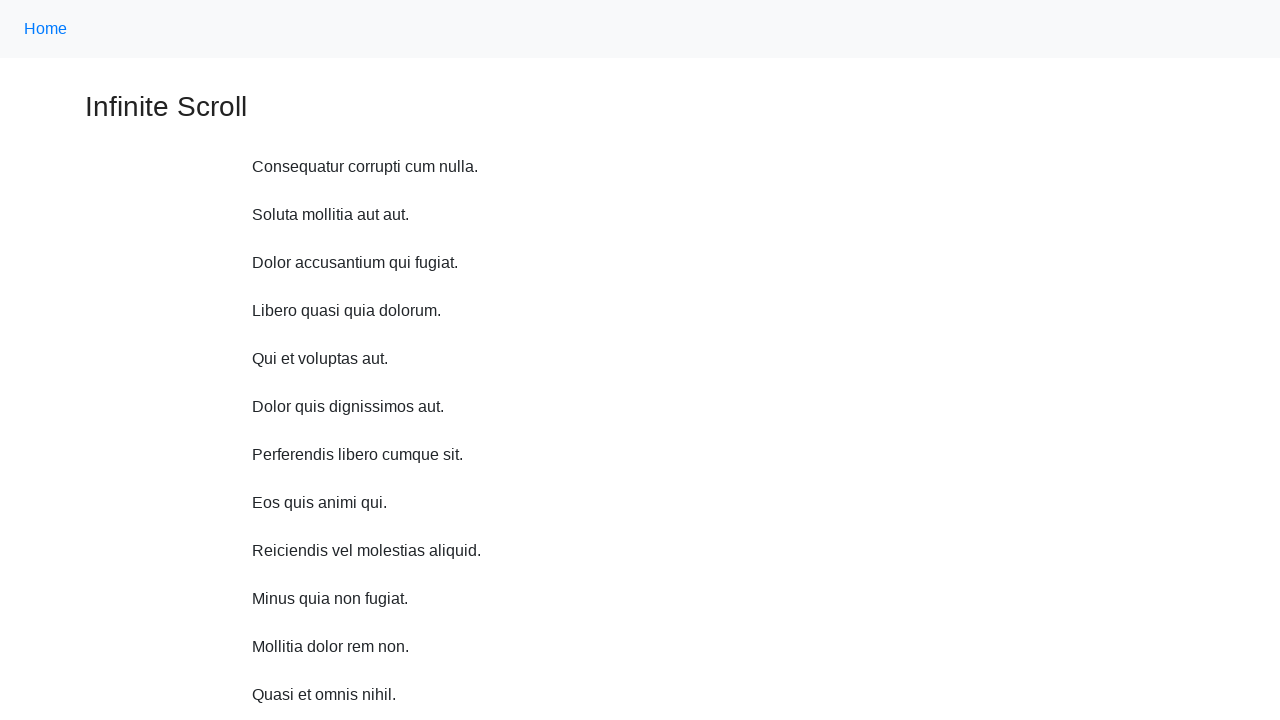

Waited 2 seconds for content to load after scrolling up
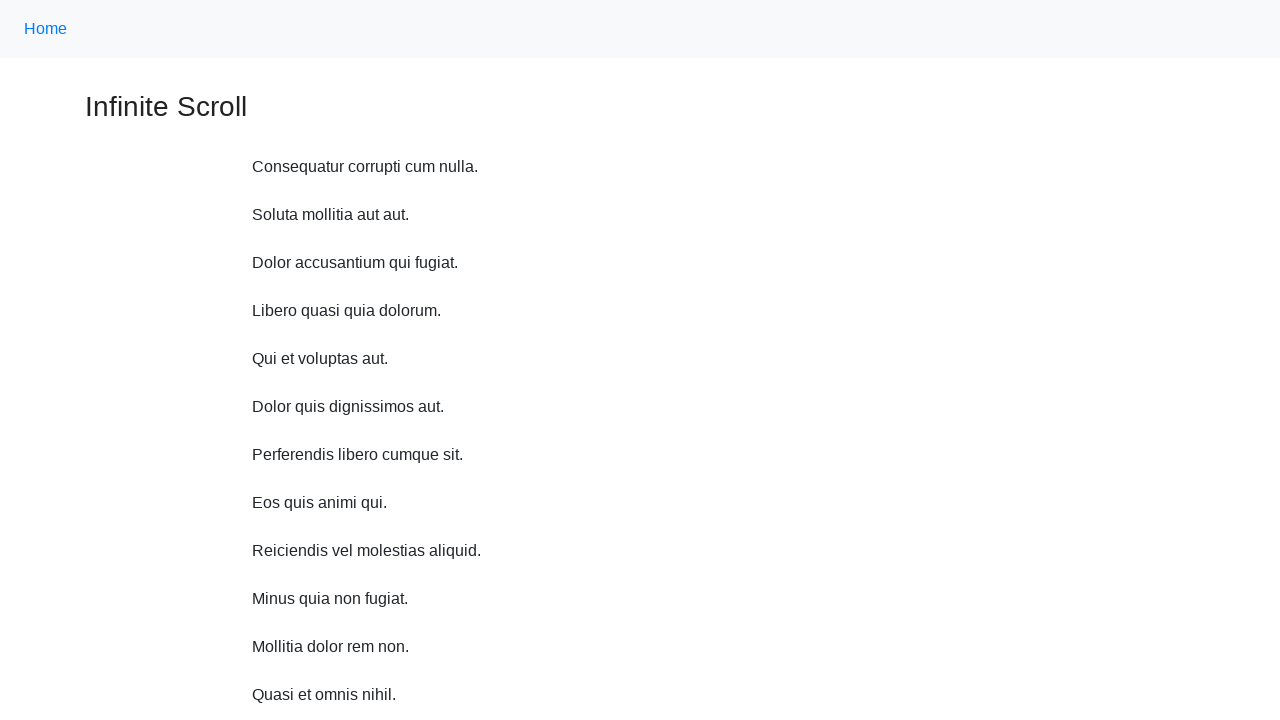

Scrolled up 750 pixels using JavaScript
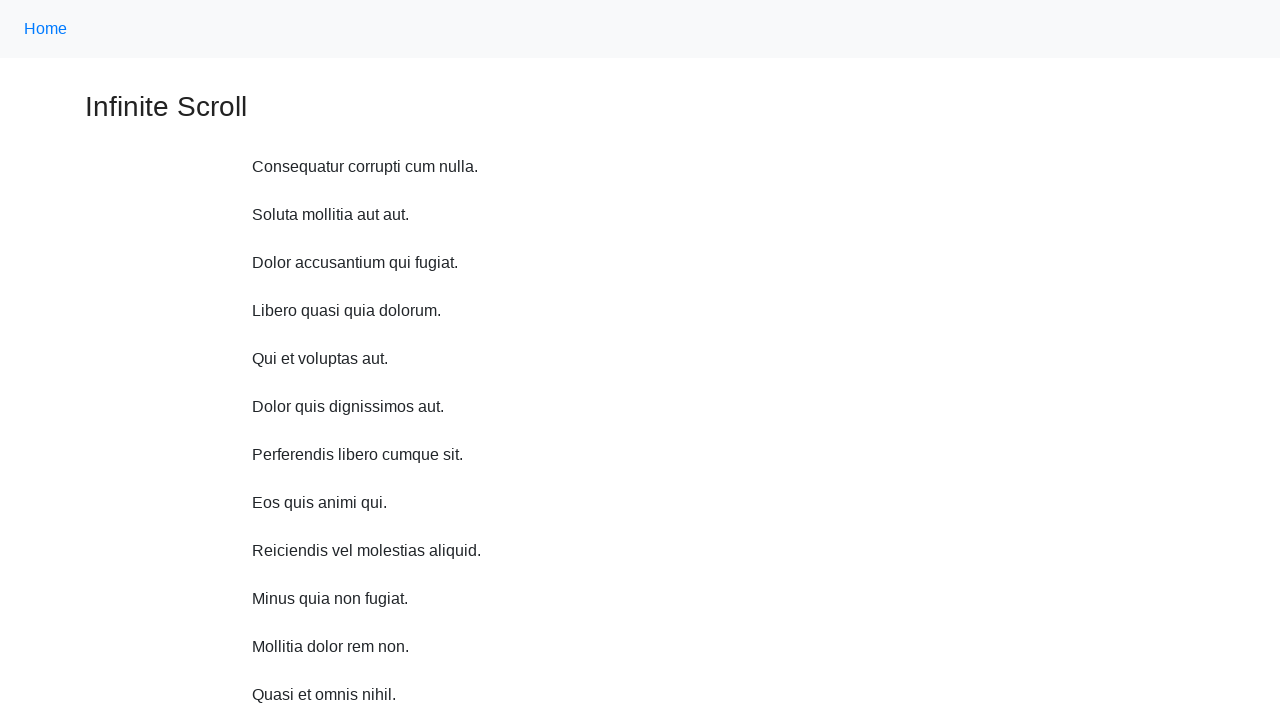

Waited 2 seconds for content to load after scrolling up
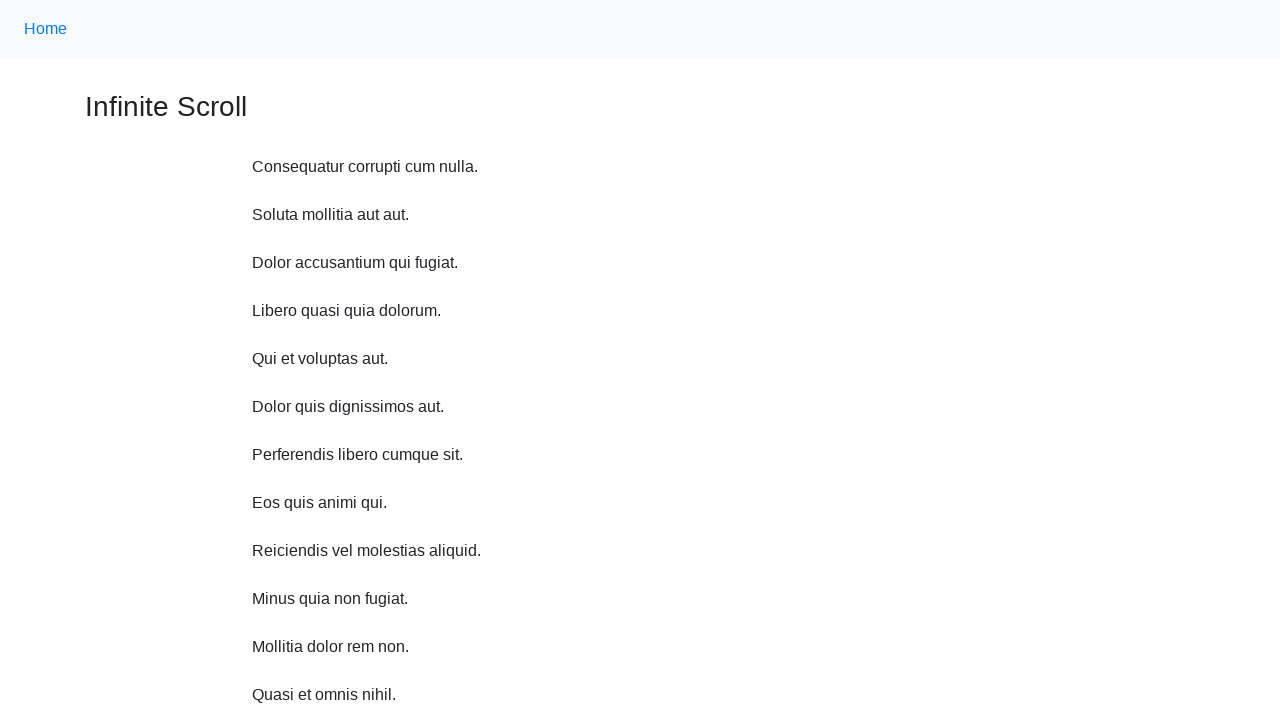

Scrolled up 750 pixels using JavaScript
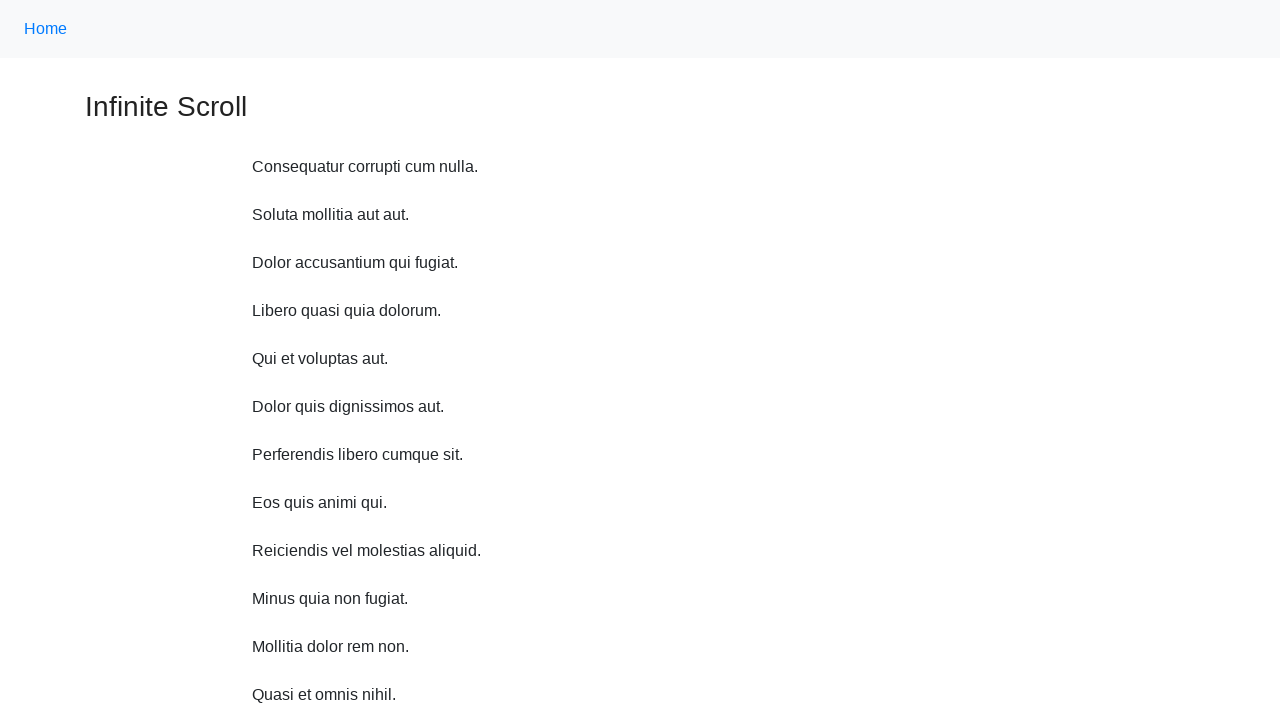

Waited 2 seconds for content to load after scrolling up
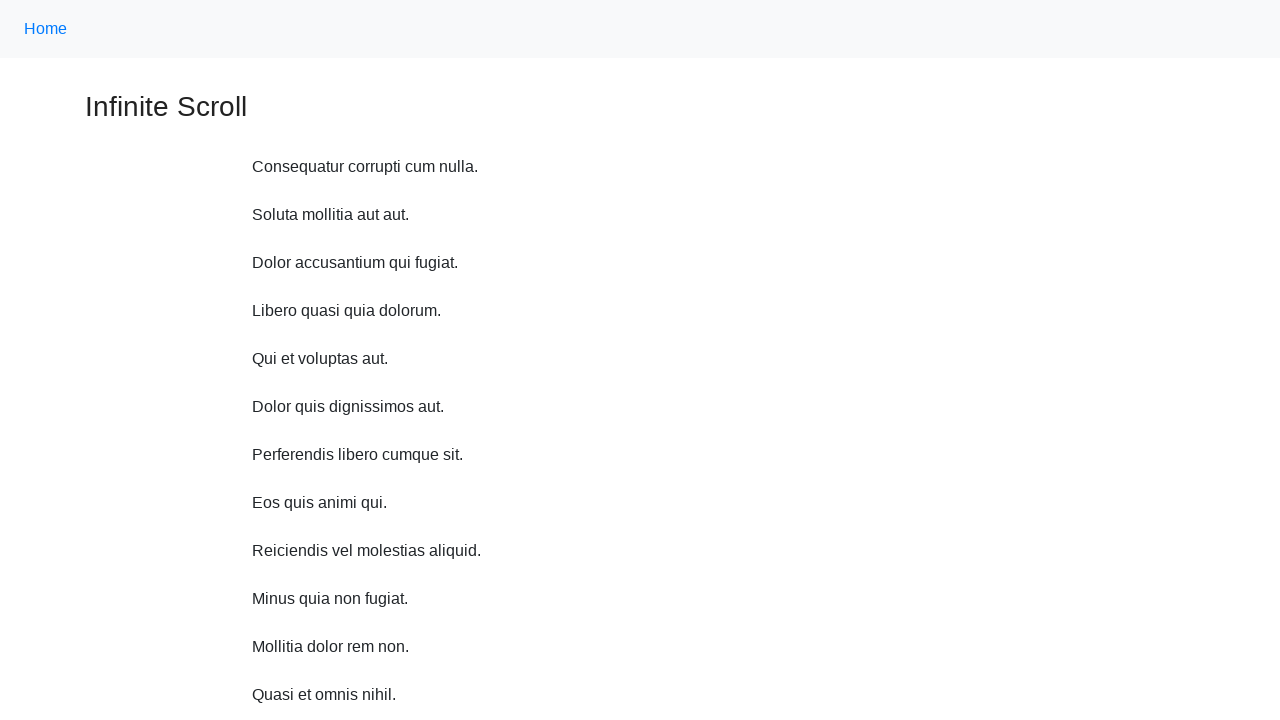

Scrolled up 750 pixels using JavaScript
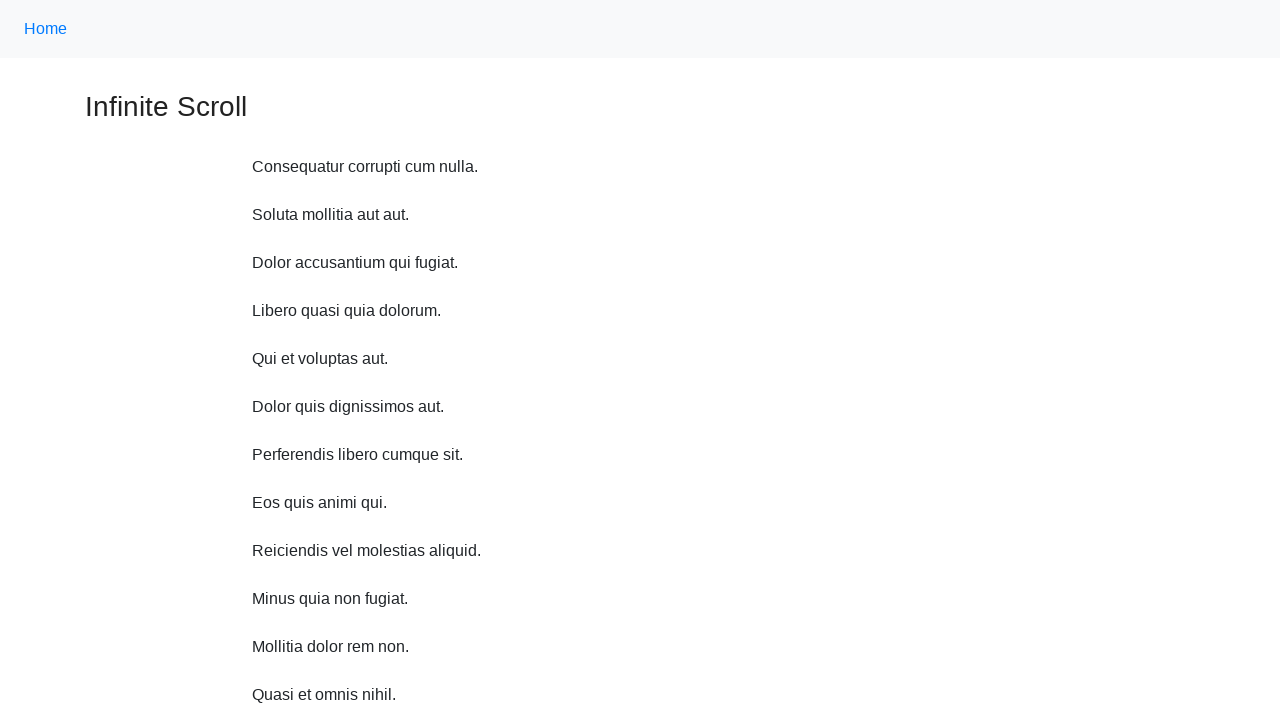

Waited 2 seconds for content to load after scrolling up
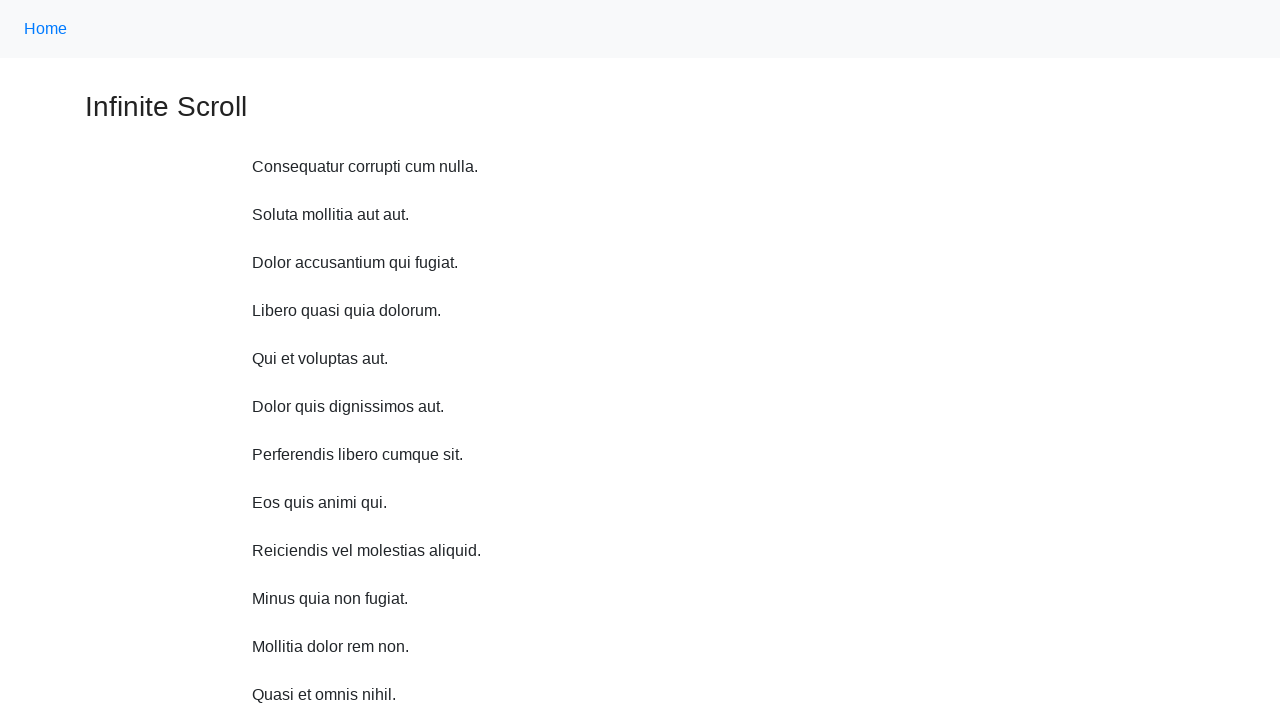

Scrolled up 750 pixels using JavaScript
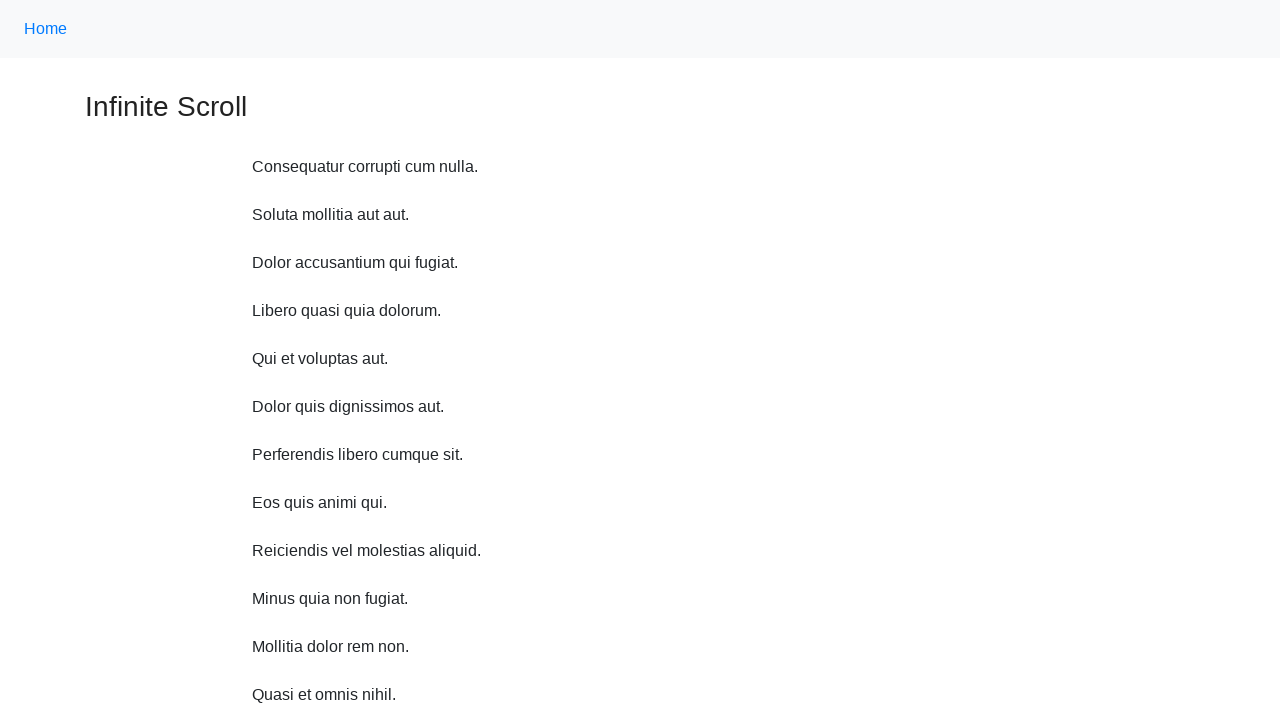

Waited 2 seconds for content to load after scrolling up
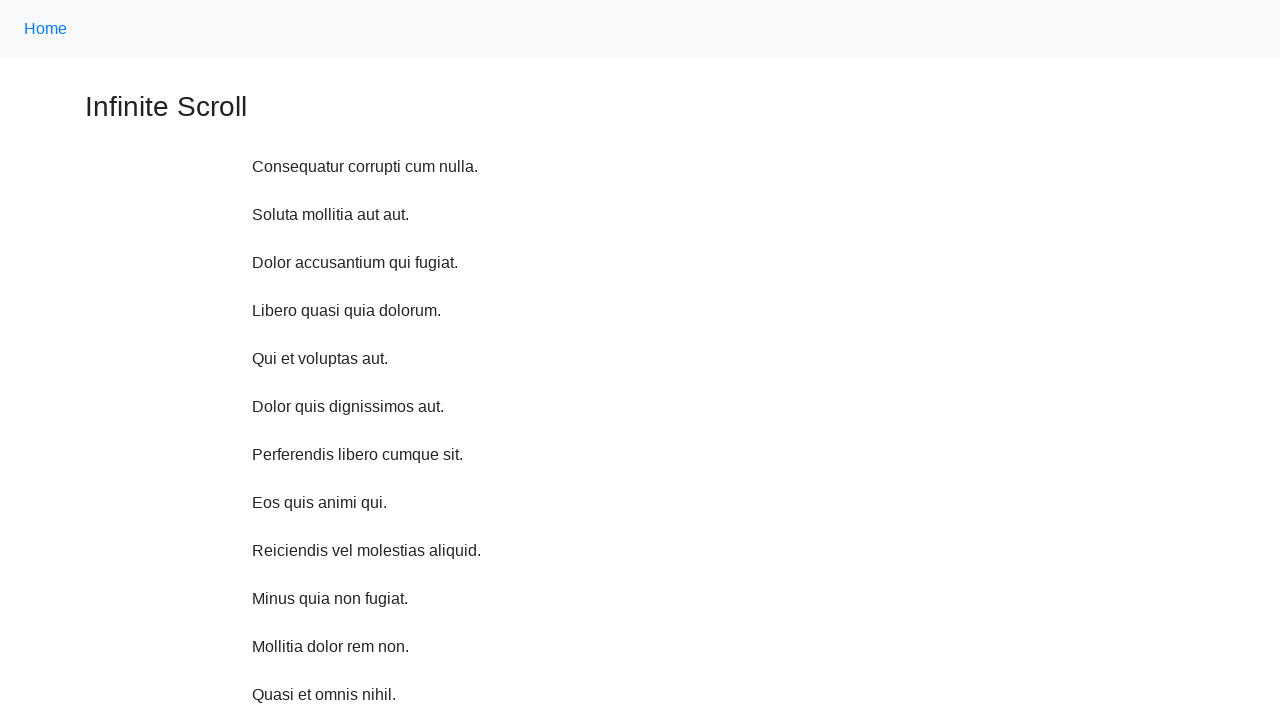

Scrolled up 750 pixels using JavaScript
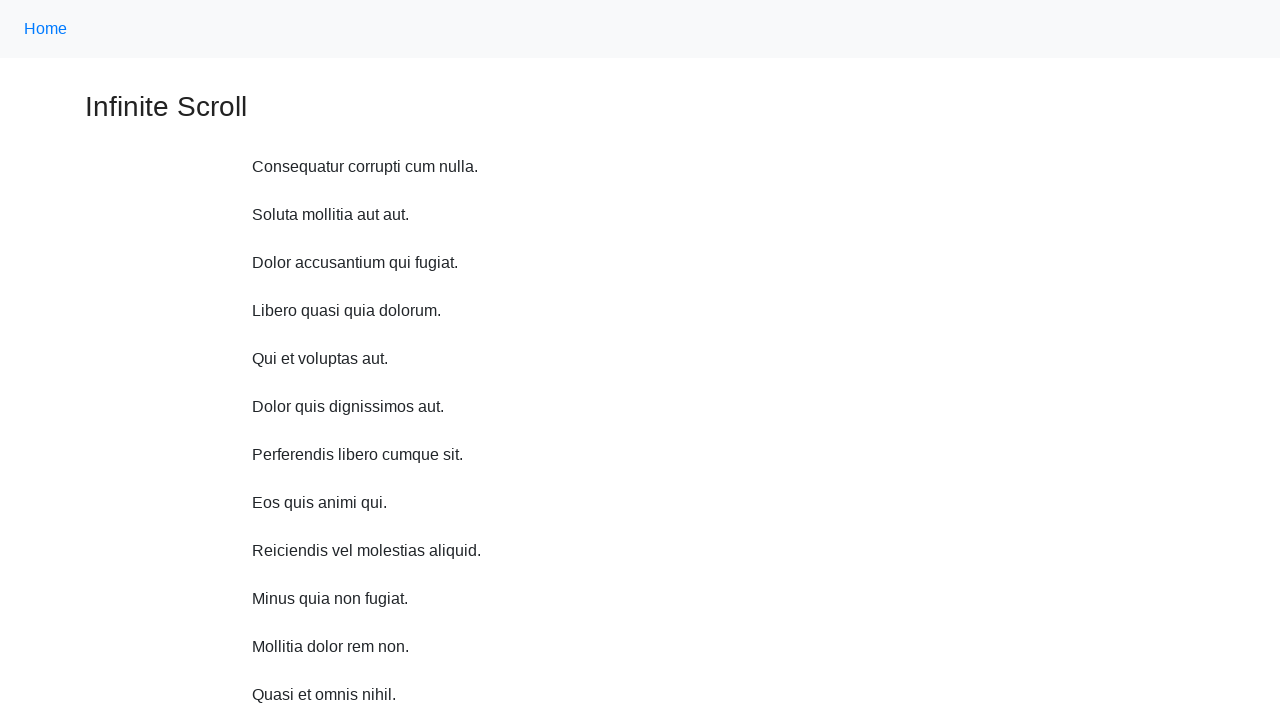

Waited 2 seconds for content to load after scrolling up
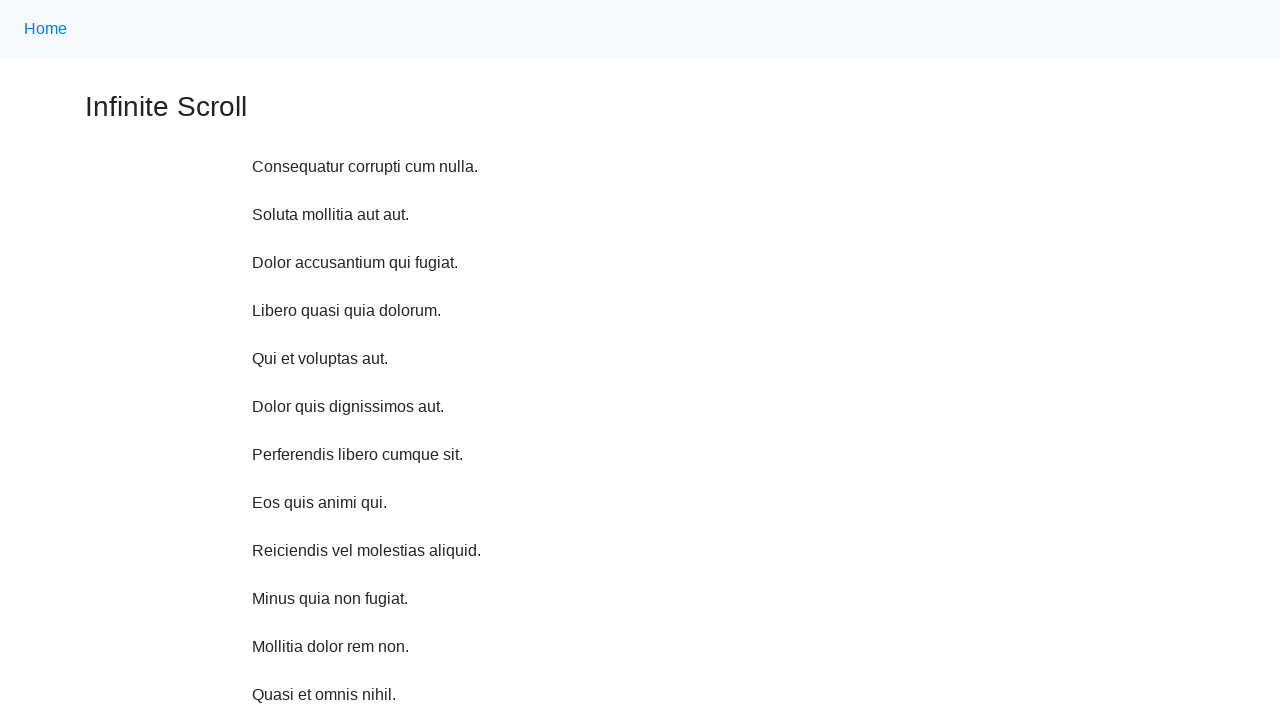

Scrolled up 750 pixels using JavaScript
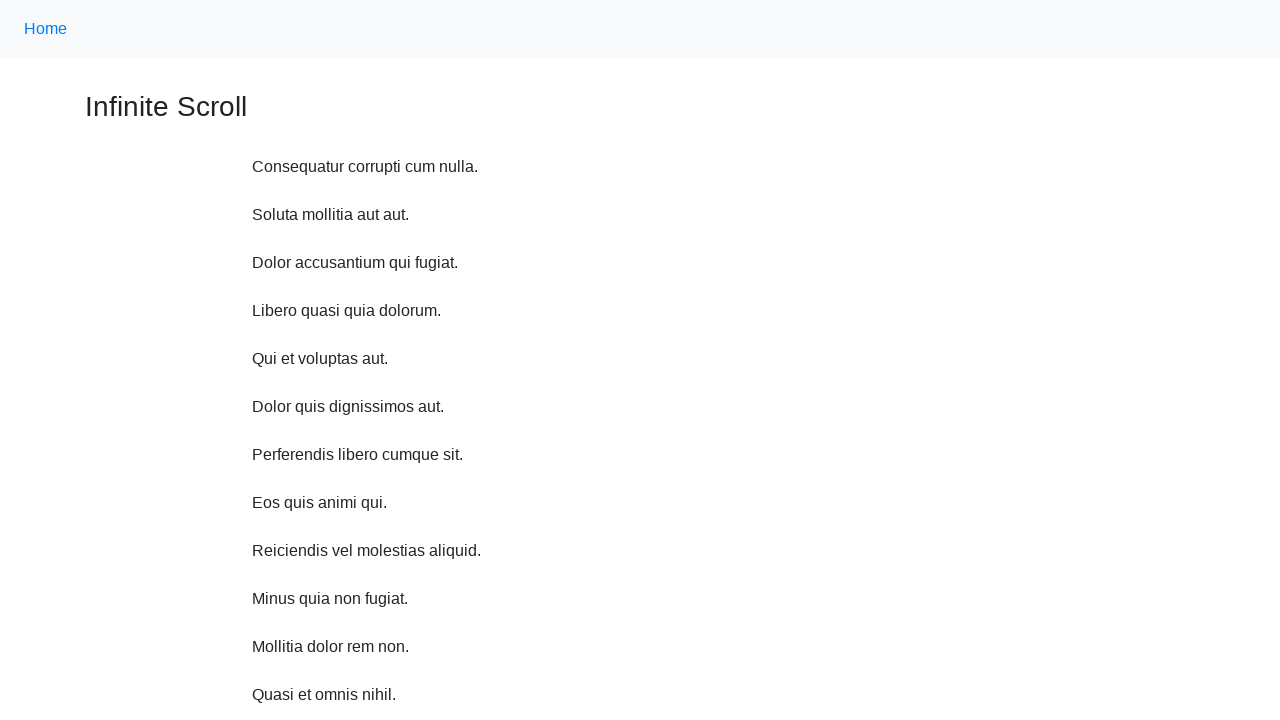

Waited 2 seconds for content to load after scrolling up
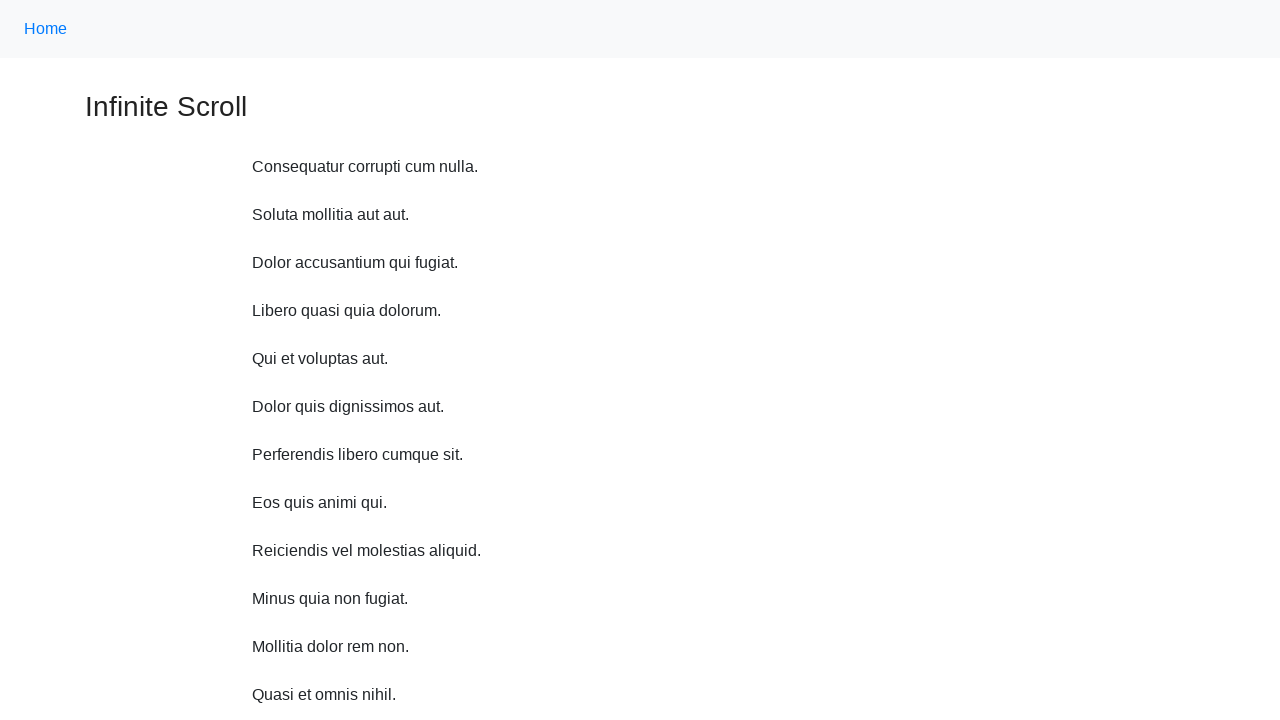

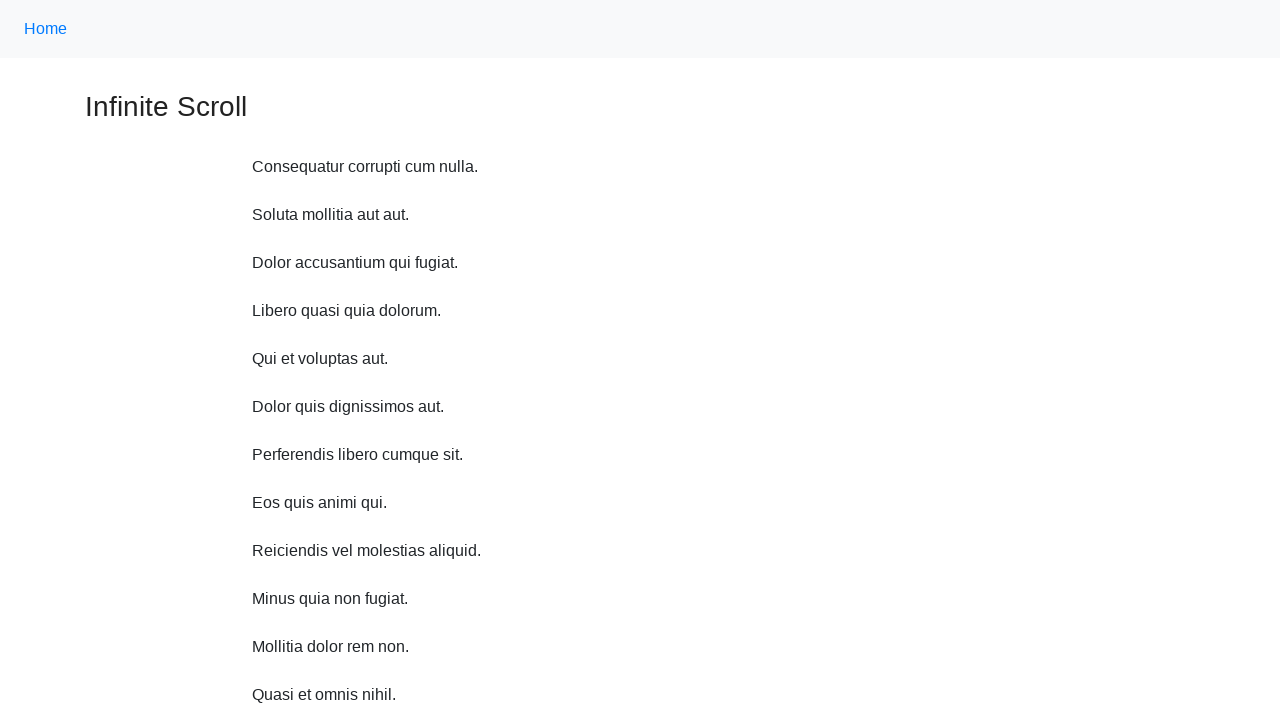